Tests shopping cart functionality by adding multiple items with different quantities, navigating to cart, and verifying subtotals and total calculations are correct.

Starting URL: http://jupiter.cloud.planittesting.com

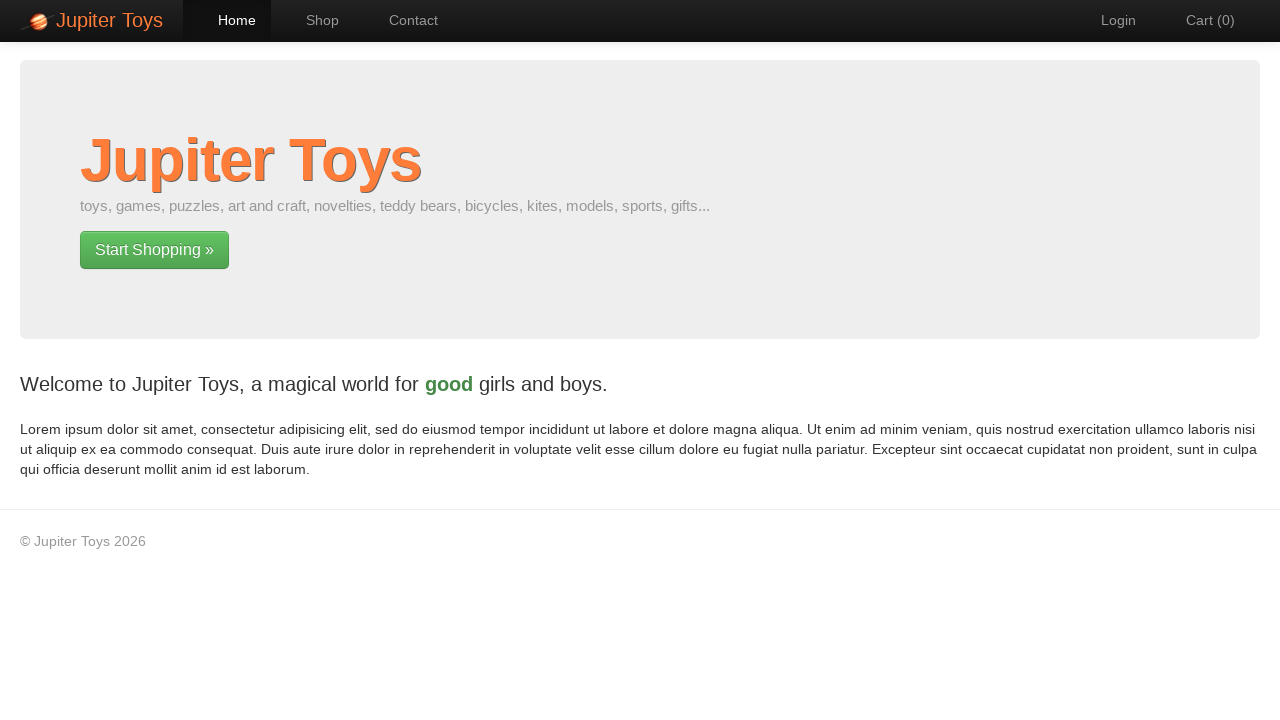

Clicked Shop navigation link at (312, 20) on text=Shop
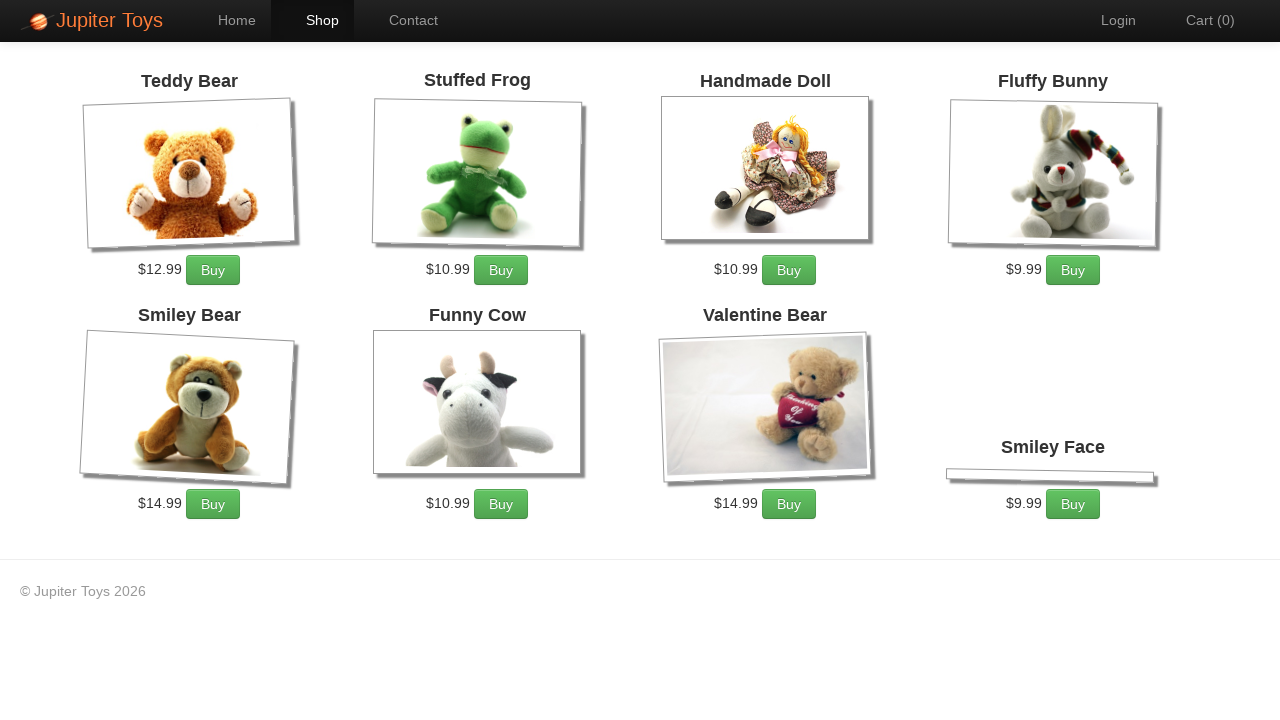

Waited 3 seconds for Shop page to load
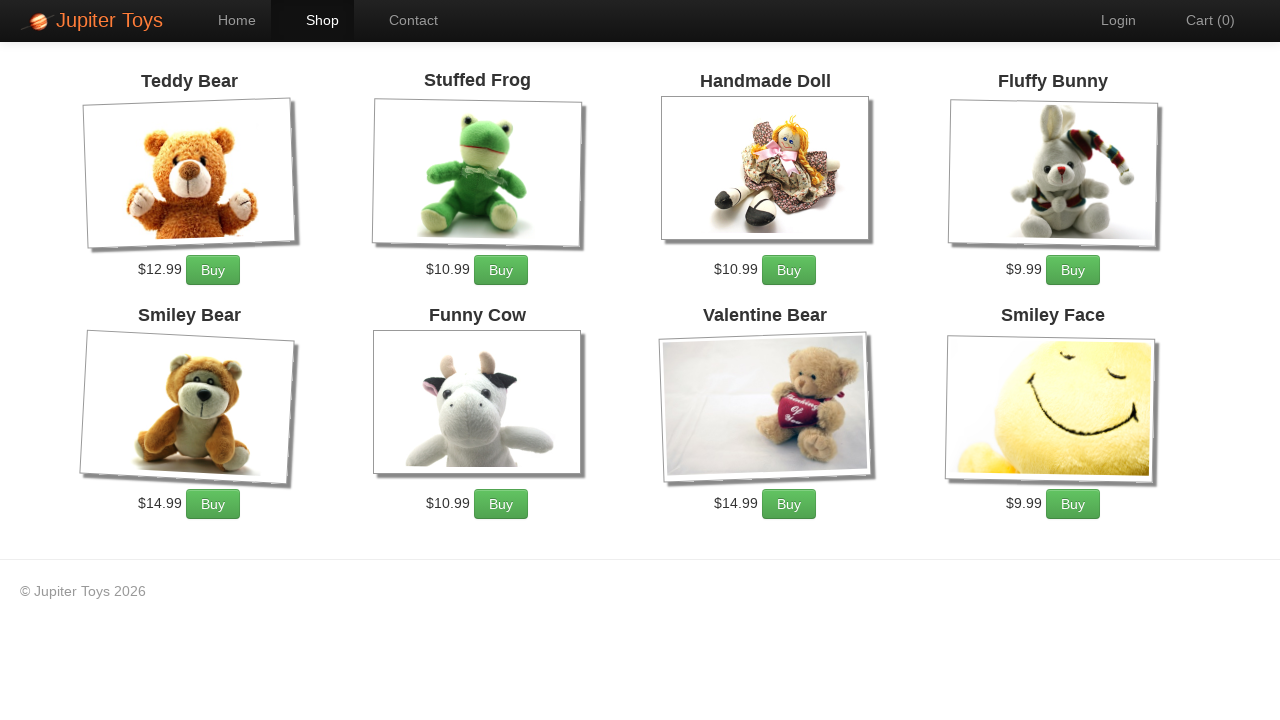

Located Stuffed Frog product element
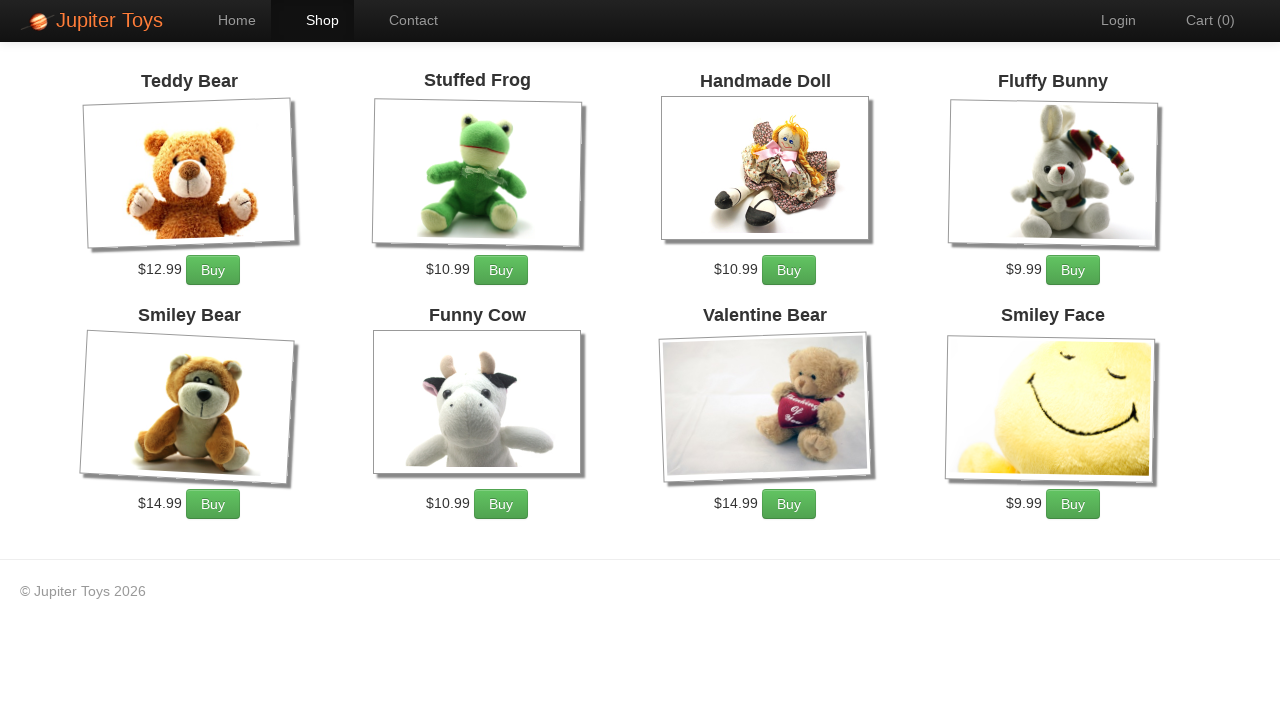

Clicked Buy button for Stuffed Frog (quantity 1/2) at (501, 270) on xpath=//h4[text()='Stuffed Frog']/ancestor::li >> xpath=.//a[contains(text(), 'B
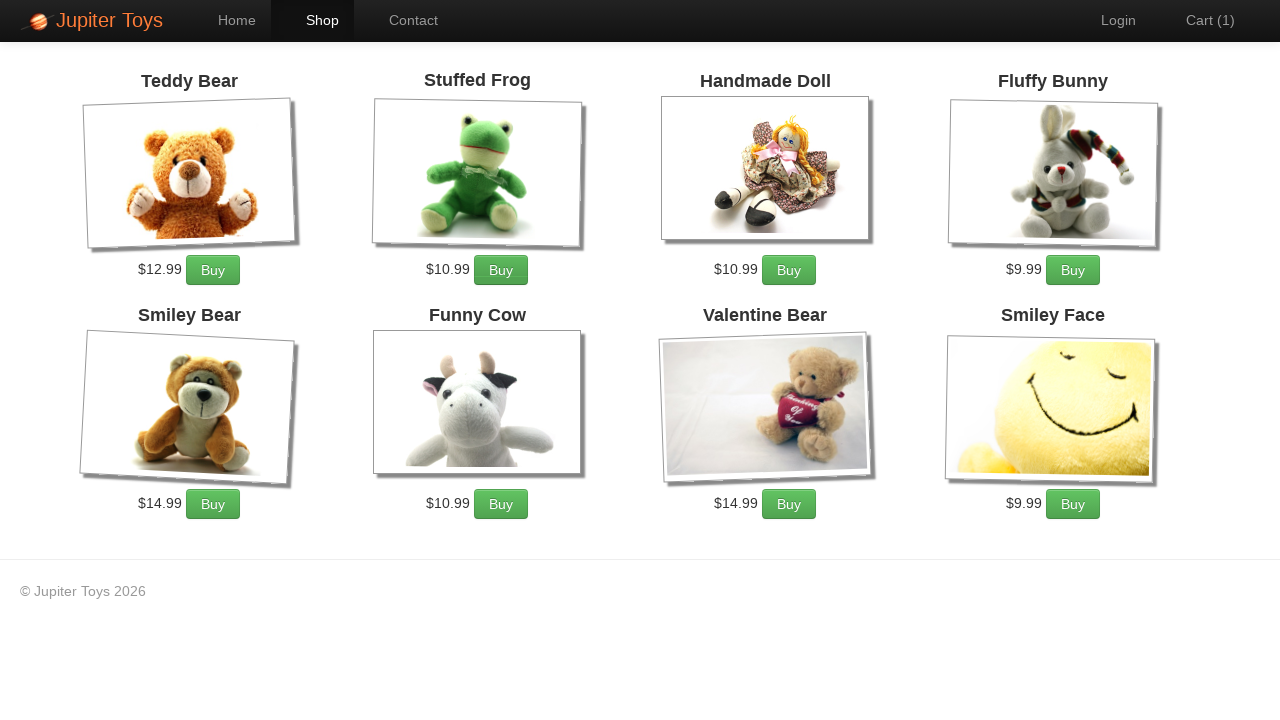

Clicked Buy button for Stuffed Frog (quantity 2/2) at (501, 270) on xpath=//h4[text()='Stuffed Frog']/ancestor::li >> xpath=.//a[contains(text(), 'B
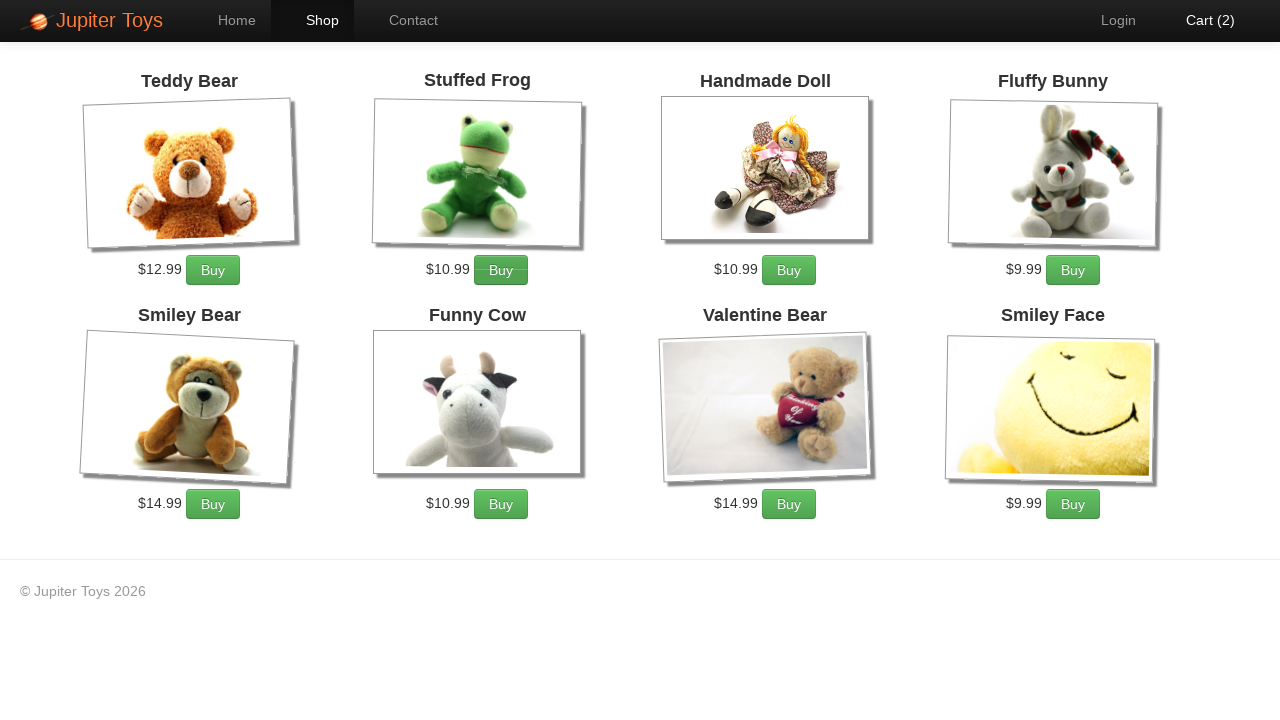

Located Fluffy Bunny product element
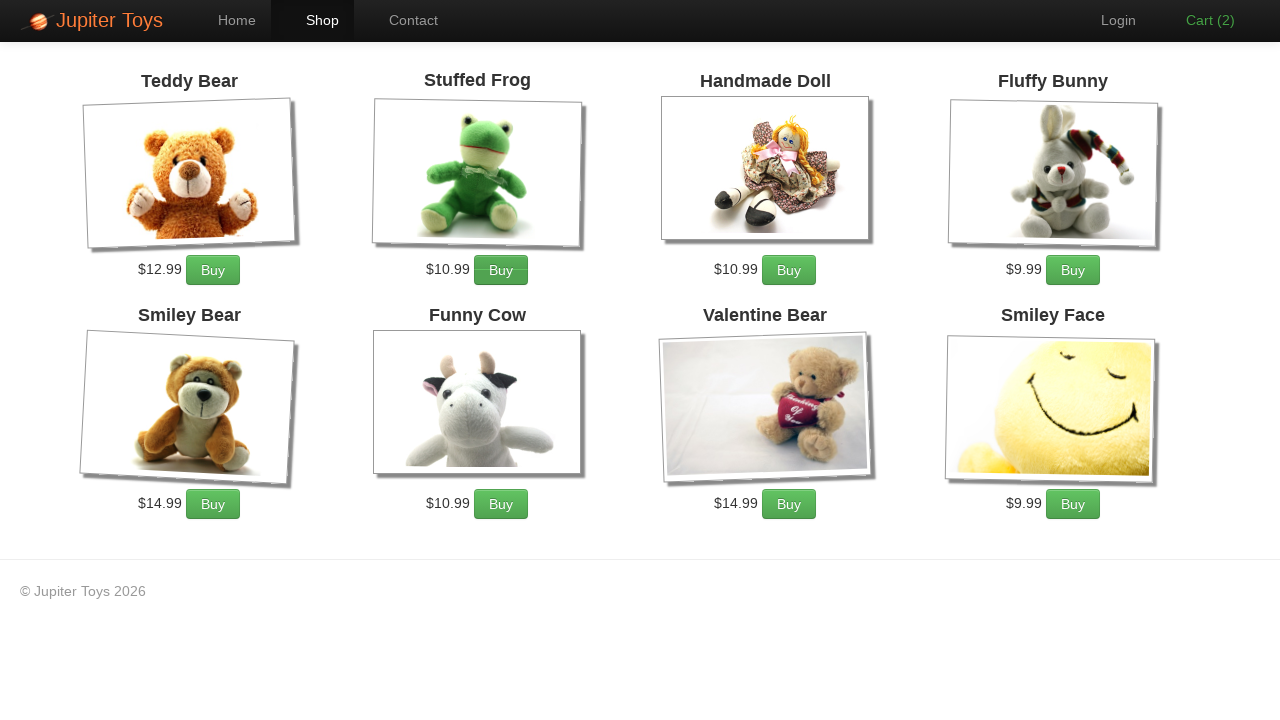

Clicked Buy button for Fluffy Bunny (quantity 1/5) at (1073, 270) on xpath=//h4[text()='Fluffy Bunny']/ancestor::li >> xpath=.//a[contains(text(), 'B
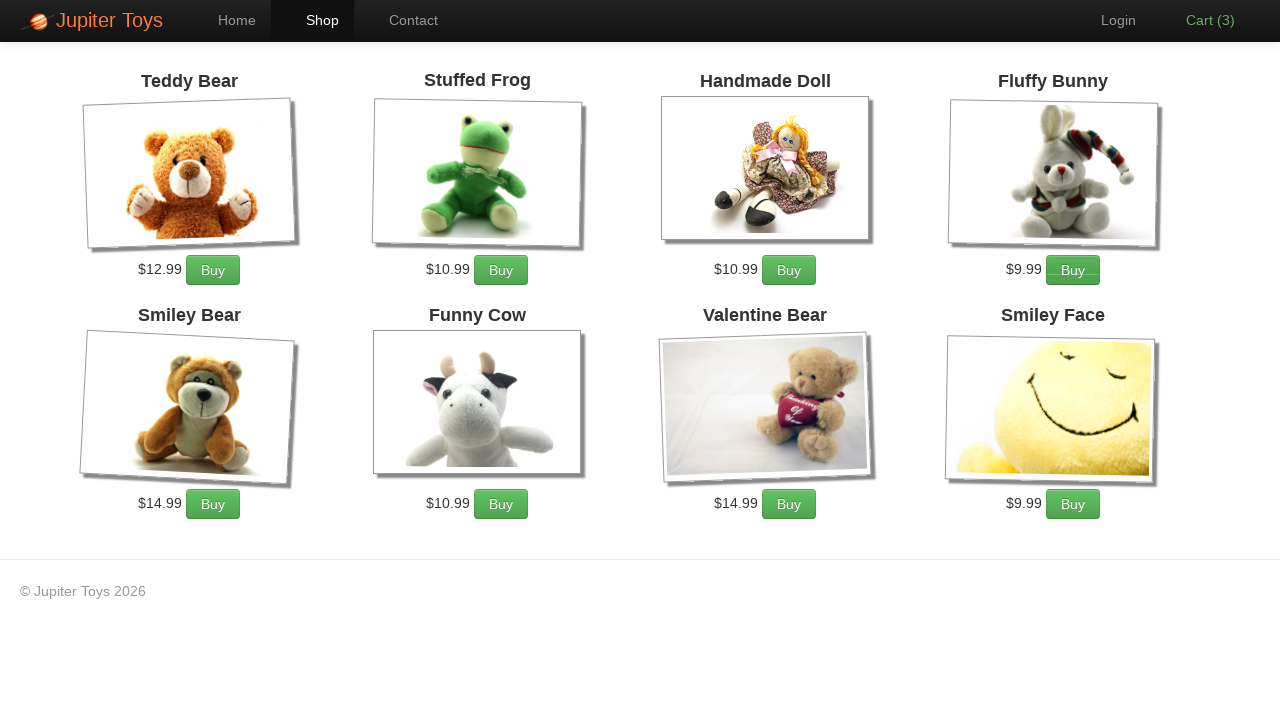

Clicked Buy button for Fluffy Bunny (quantity 2/5) at (1073, 270) on xpath=//h4[text()='Fluffy Bunny']/ancestor::li >> xpath=.//a[contains(text(), 'B
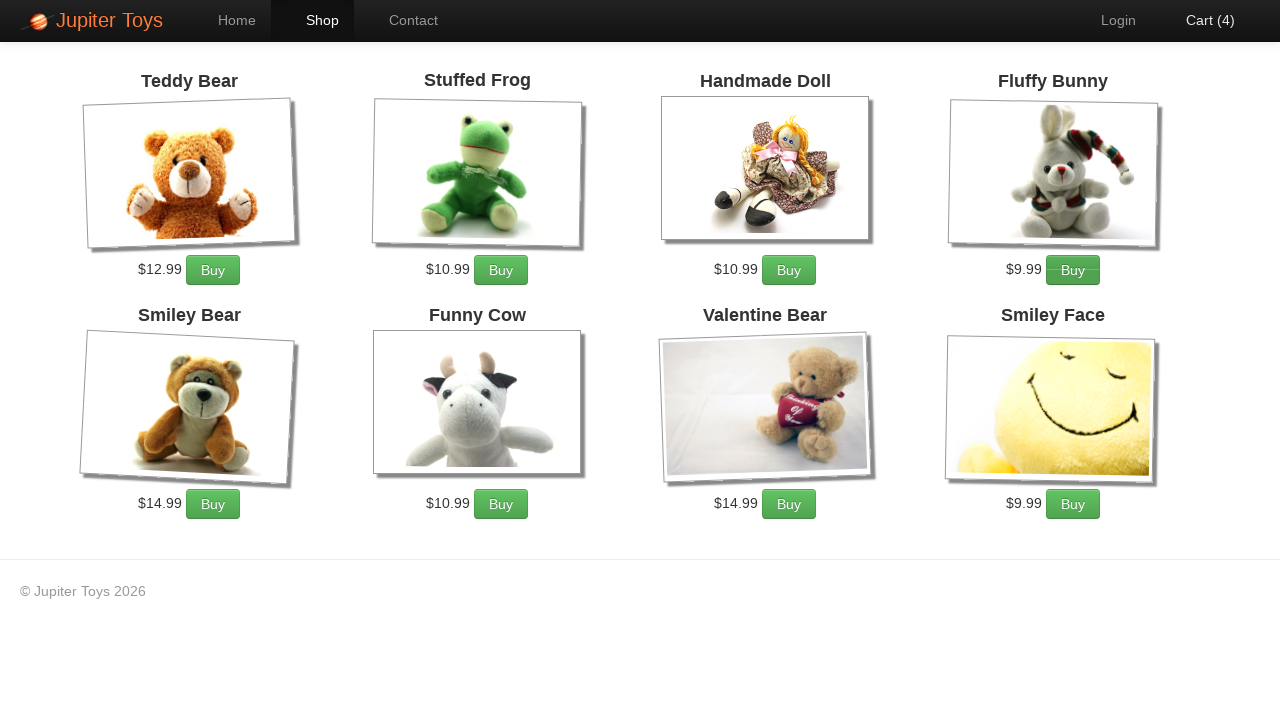

Clicked Buy button for Fluffy Bunny (quantity 3/5) at (1073, 270) on xpath=//h4[text()='Fluffy Bunny']/ancestor::li >> xpath=.//a[contains(text(), 'B
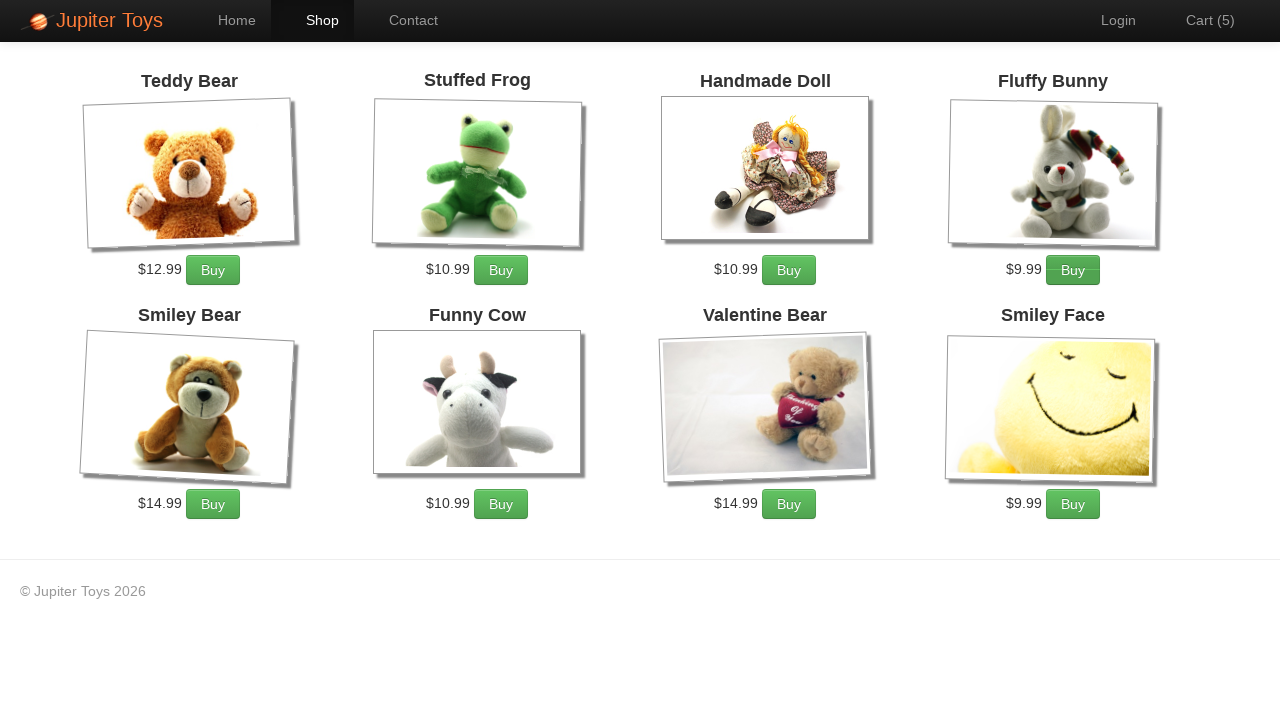

Clicked Buy button for Fluffy Bunny (quantity 4/5) at (1073, 270) on xpath=//h4[text()='Fluffy Bunny']/ancestor::li >> xpath=.//a[contains(text(), 'B
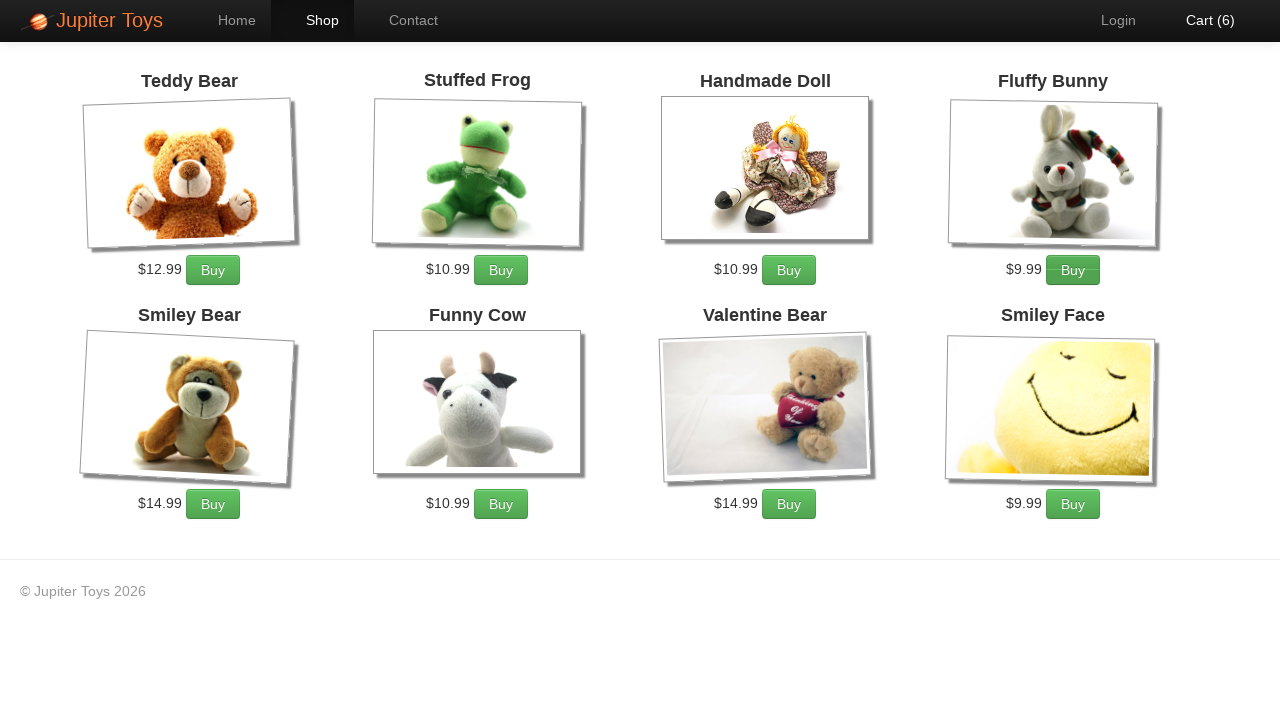

Clicked Buy button for Fluffy Bunny (quantity 5/5) at (1073, 270) on xpath=//h4[text()='Fluffy Bunny']/ancestor::li >> xpath=.//a[contains(text(), 'B
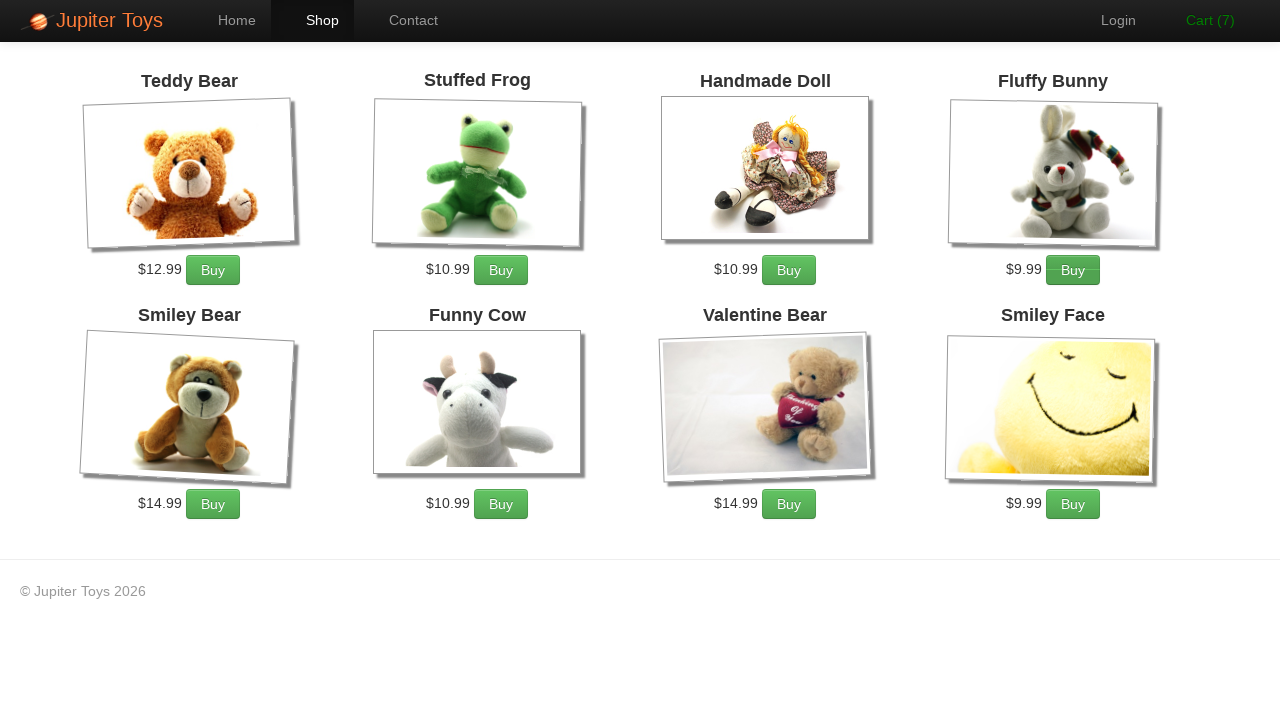

Located Valentine Bear product element
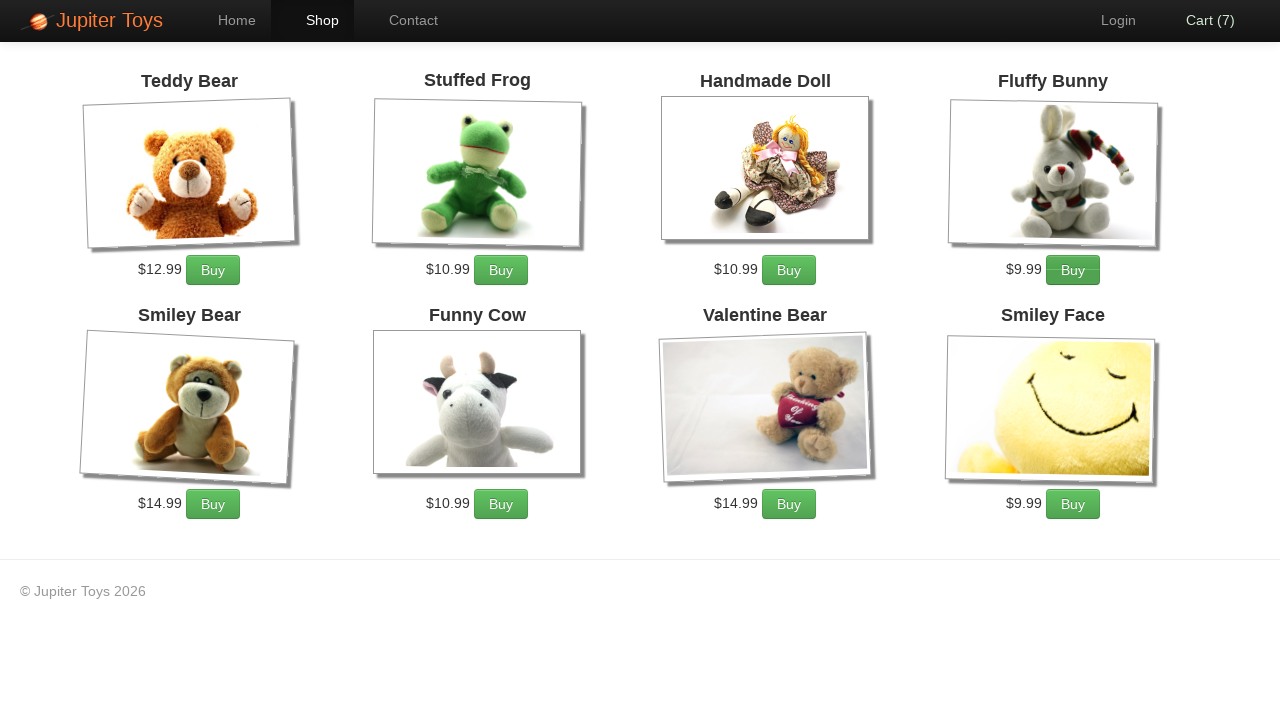

Clicked Buy button for Valentine Bear (quantity 1/3) at (789, 504) on xpath=//h4[text()='Valentine Bear']/ancestor::li >> xpath=.//a[contains(text(), 
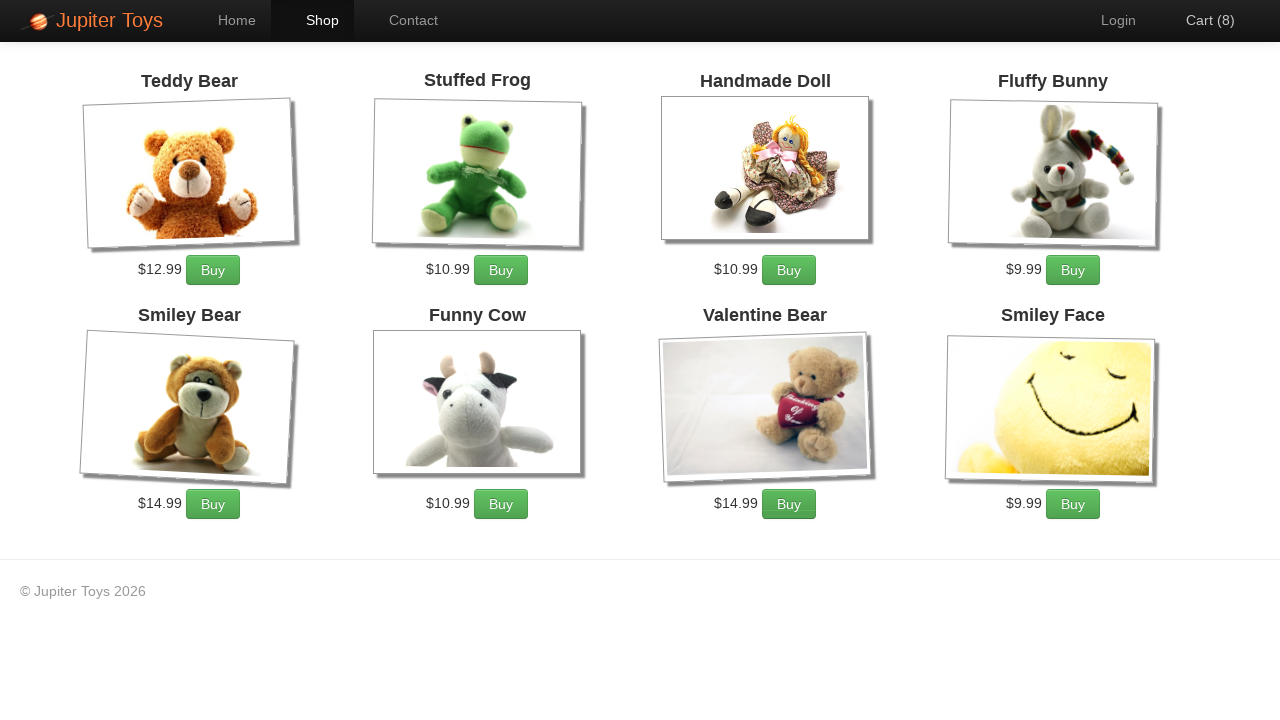

Clicked Buy button for Valentine Bear (quantity 2/3) at (789, 504) on xpath=//h4[text()='Valentine Bear']/ancestor::li >> xpath=.//a[contains(text(), 
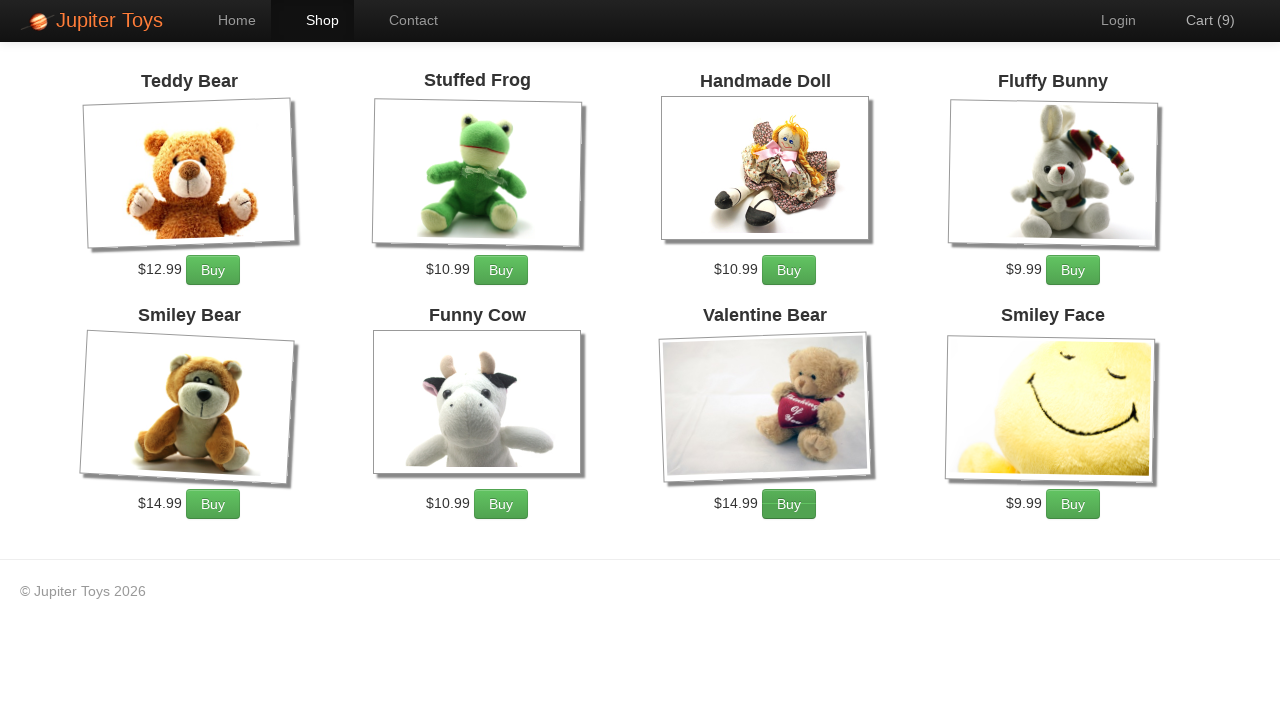

Clicked Buy button for Valentine Bear (quantity 3/3) at (789, 504) on xpath=//h4[text()='Valentine Bear']/ancestor::li >> xpath=.//a[contains(text(), 
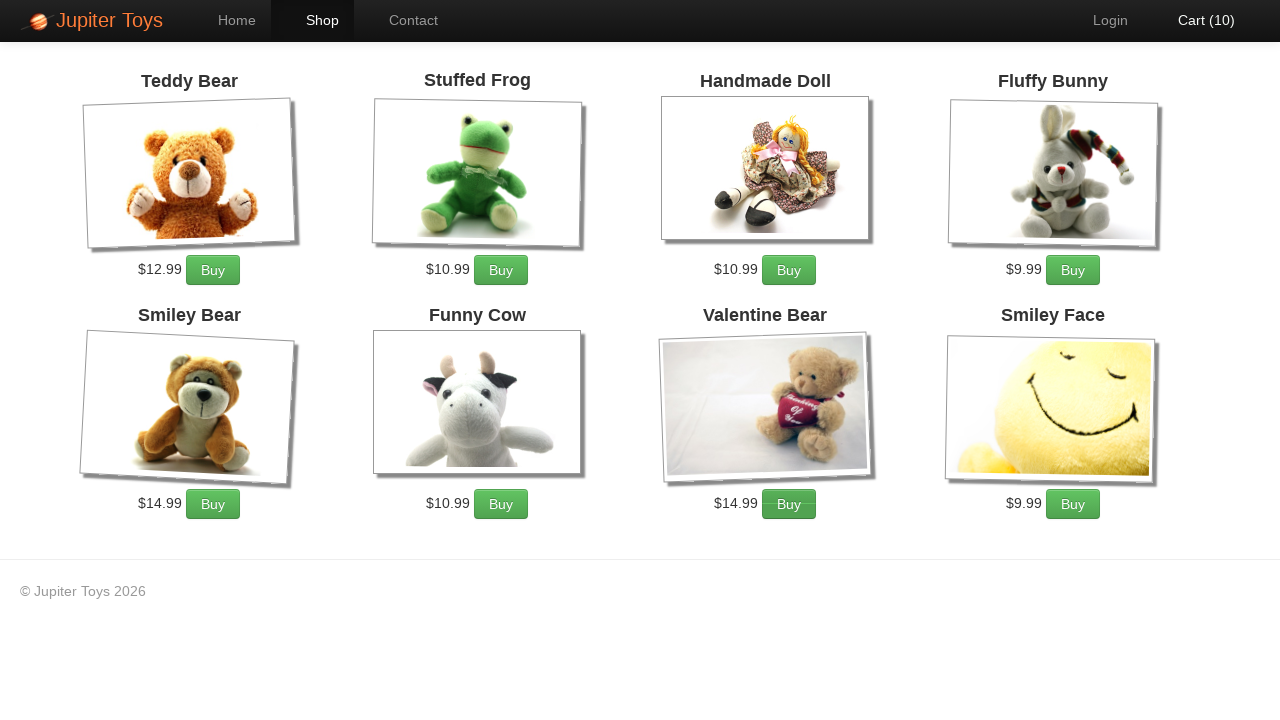

Waited 3 seconds before navigating to cart
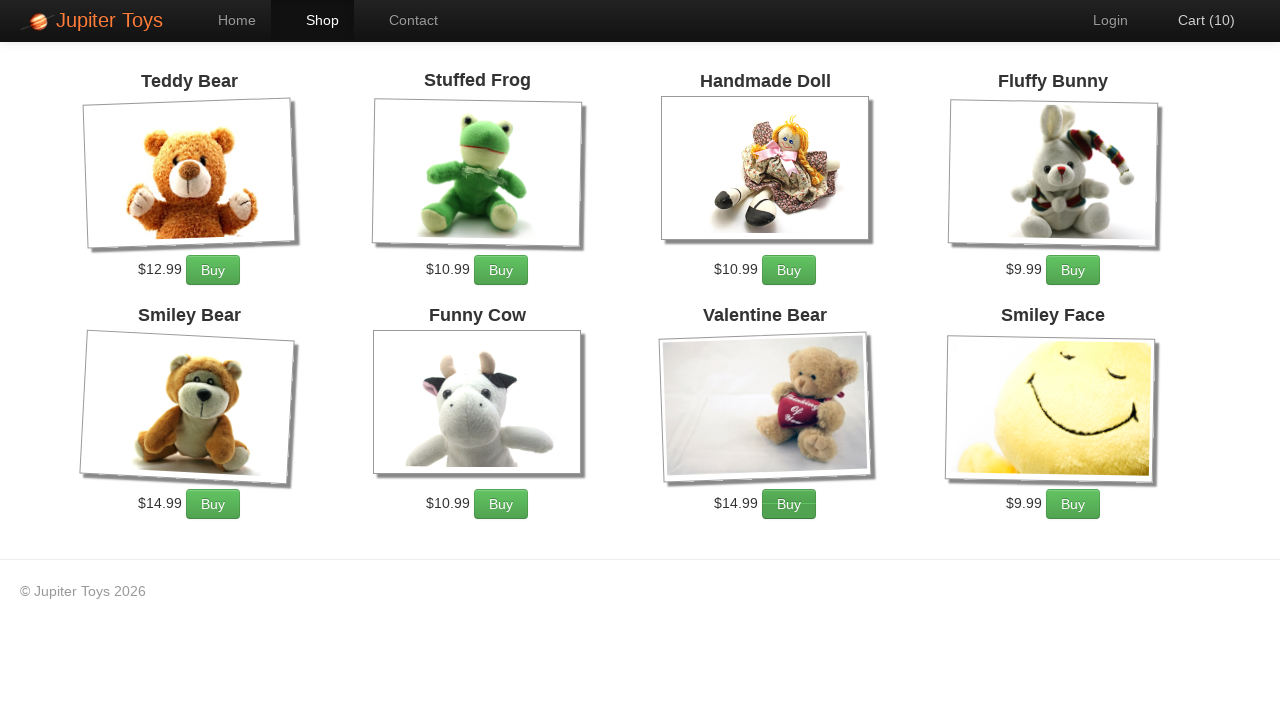

Clicked cart navigation link at (1196, 20) on #nav-cart a
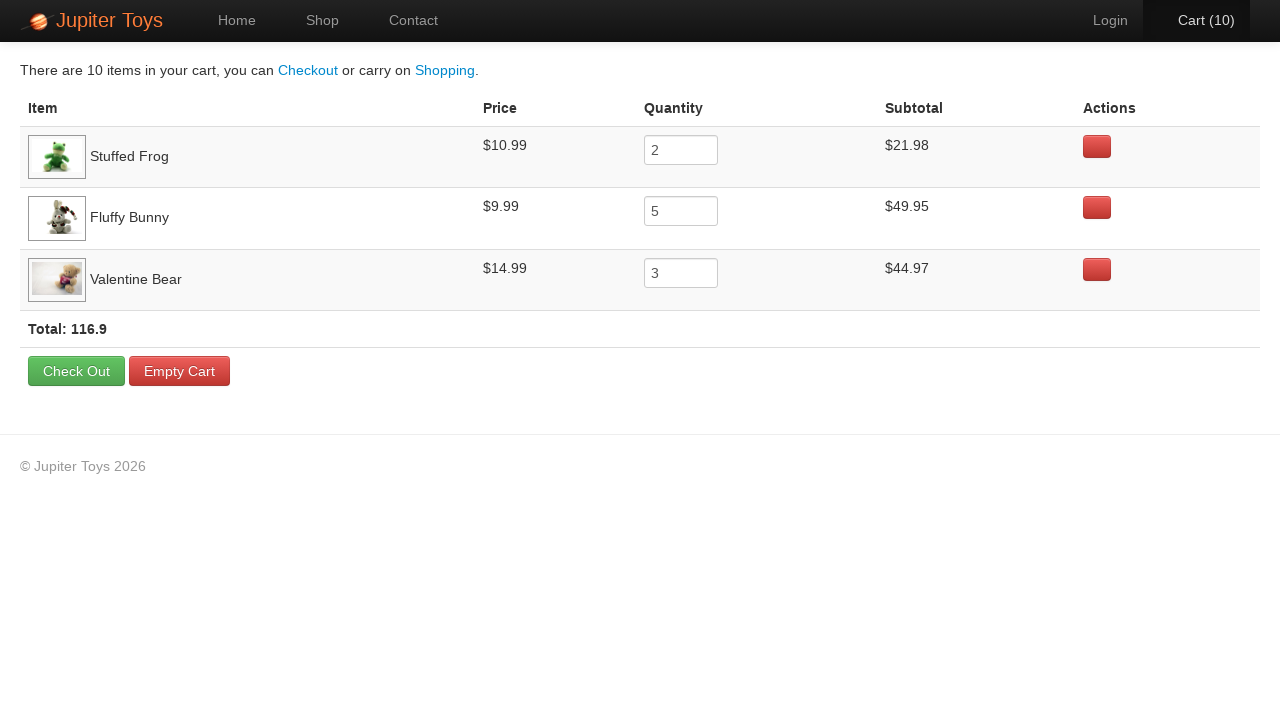

Waited 2 seconds for cart page to load
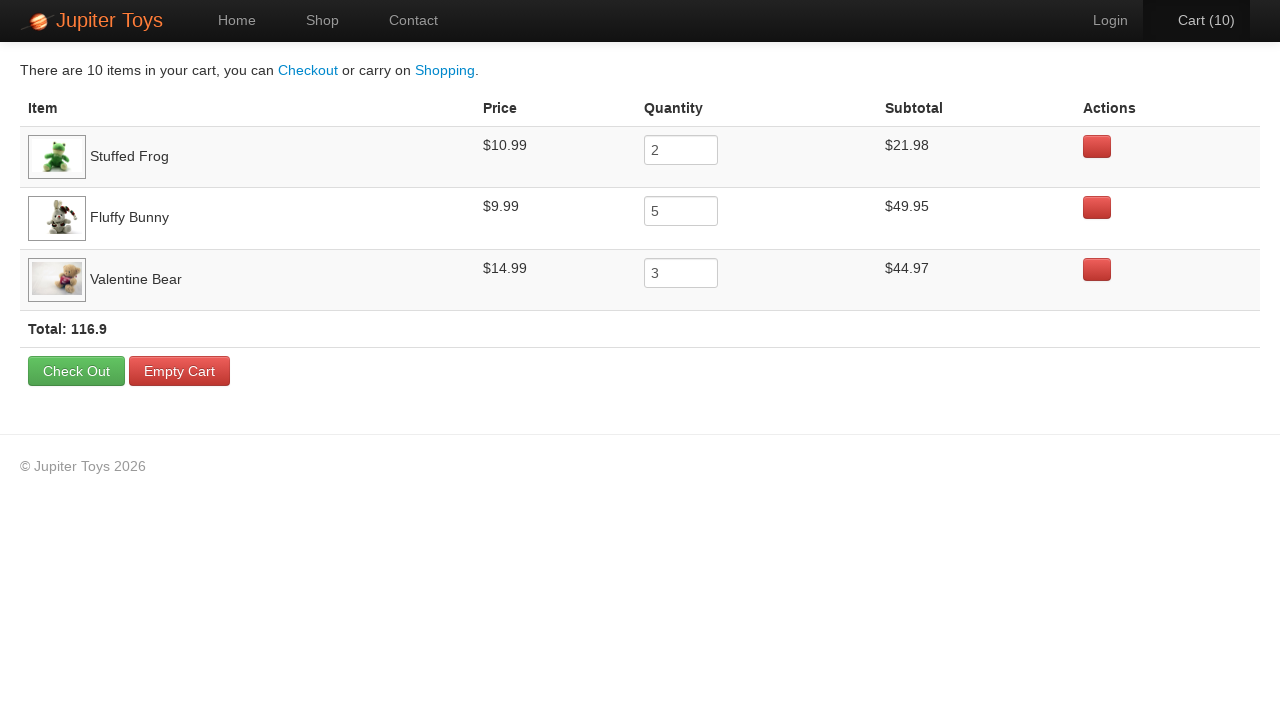

Located cart items in table body
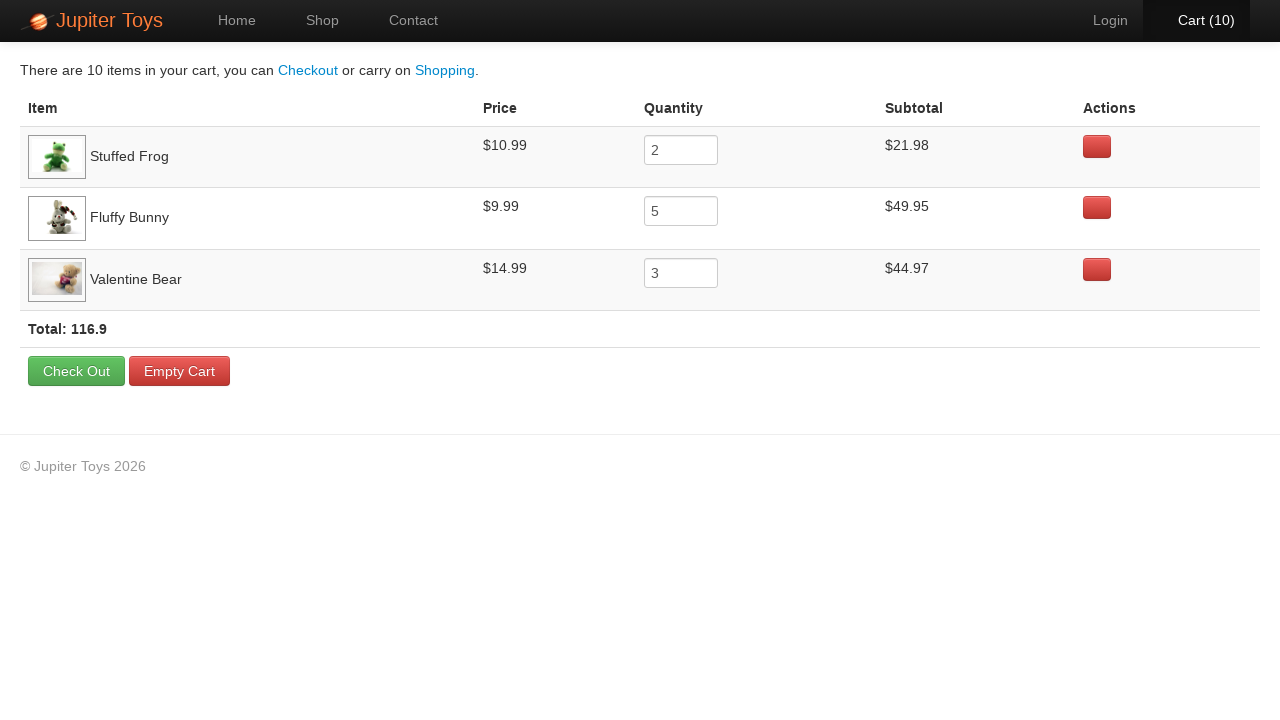

Retrieved product name:  Stuffed Frog
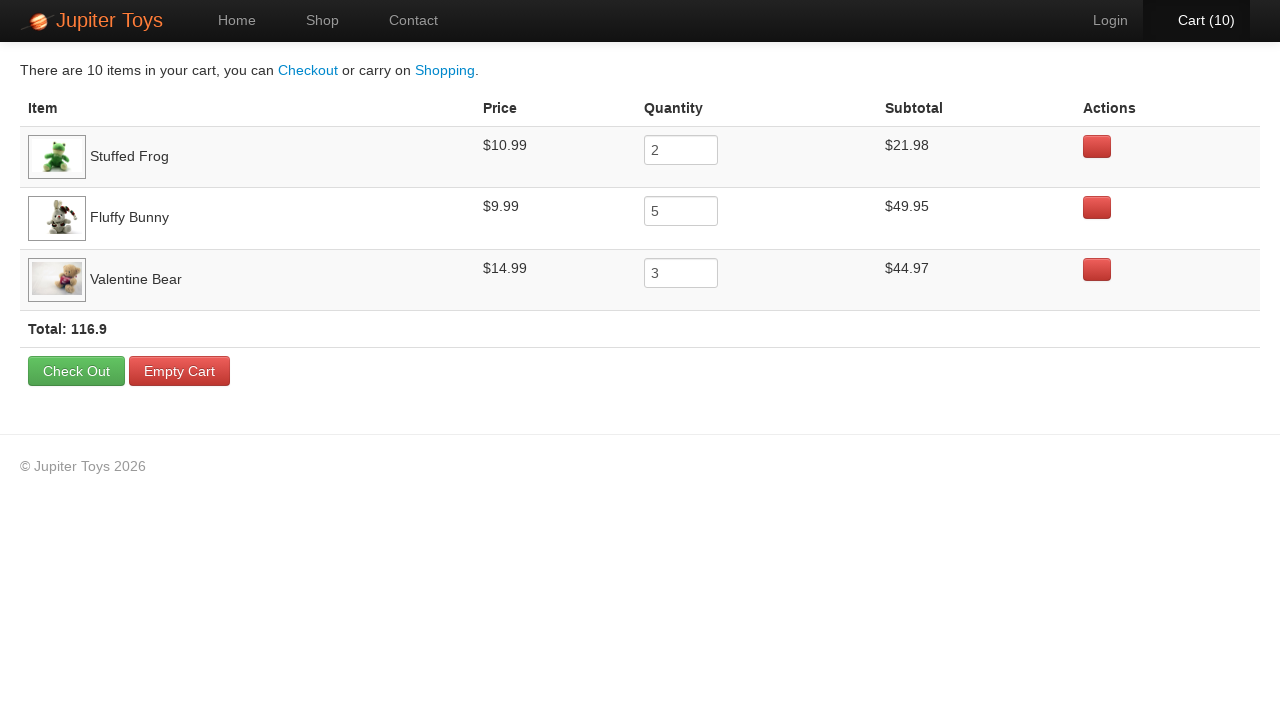

Retrieved price for  Stuffed Frog: $10.99
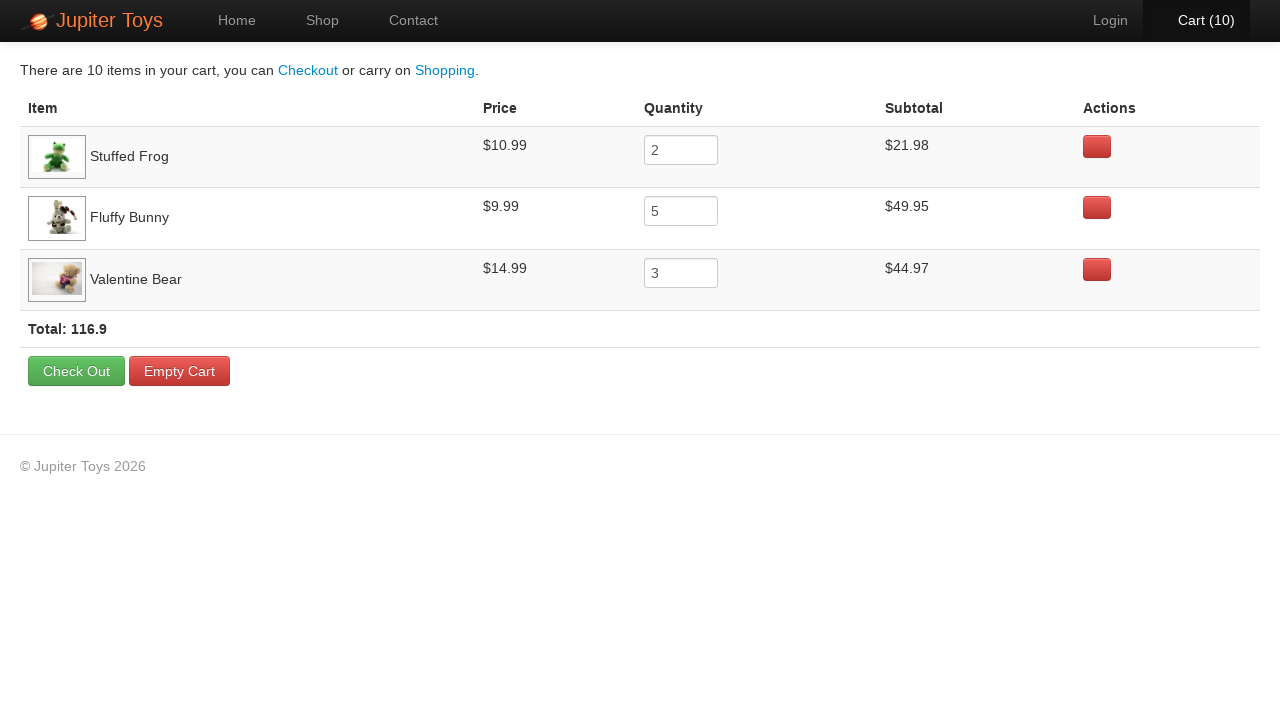

Retrieved quantity for  Stuffed Frog: 2
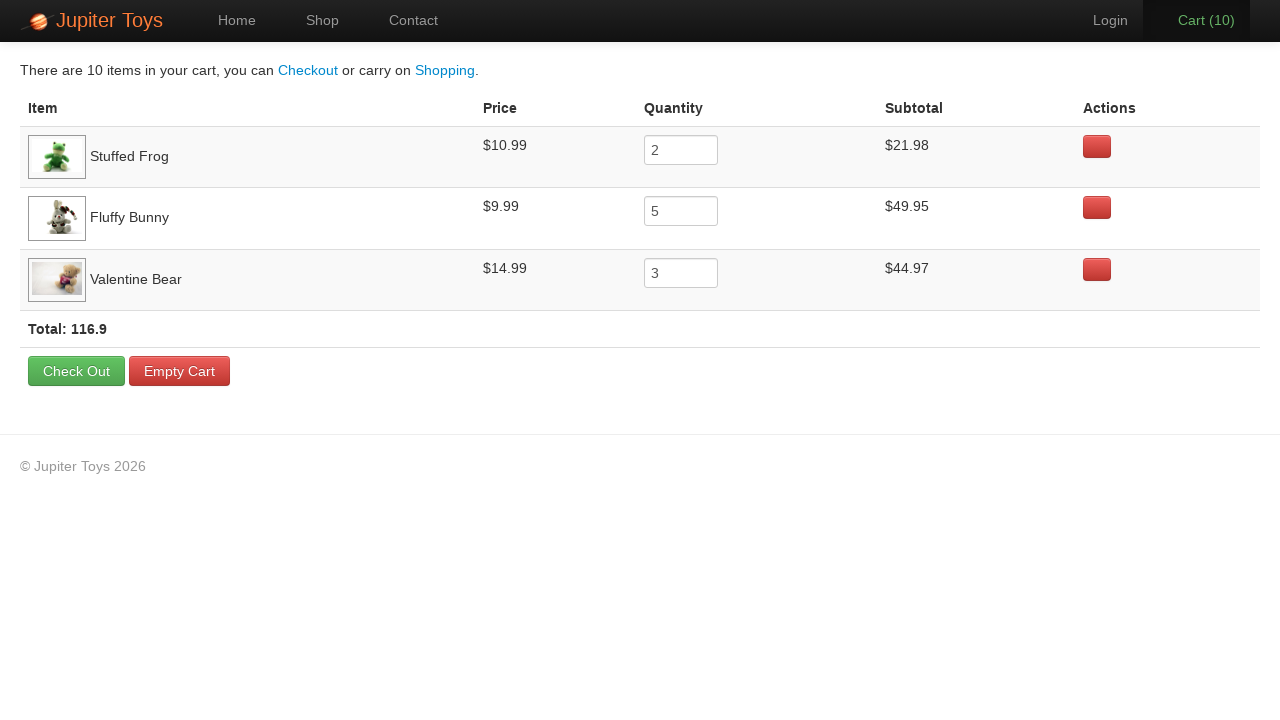

Retrieved subtotal for  Stuffed Frog: $21.98
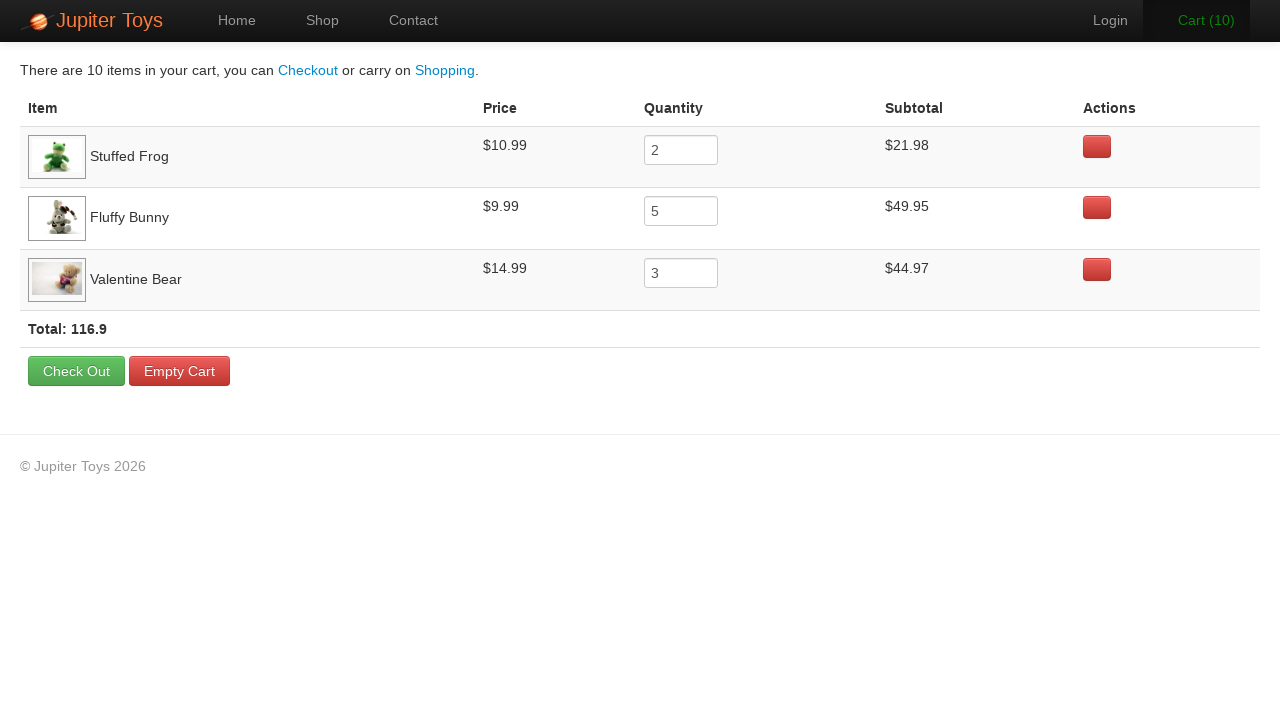

Verified subtotal calculation for  Stuffed Frog ($10.99 x 2 = $21.98)
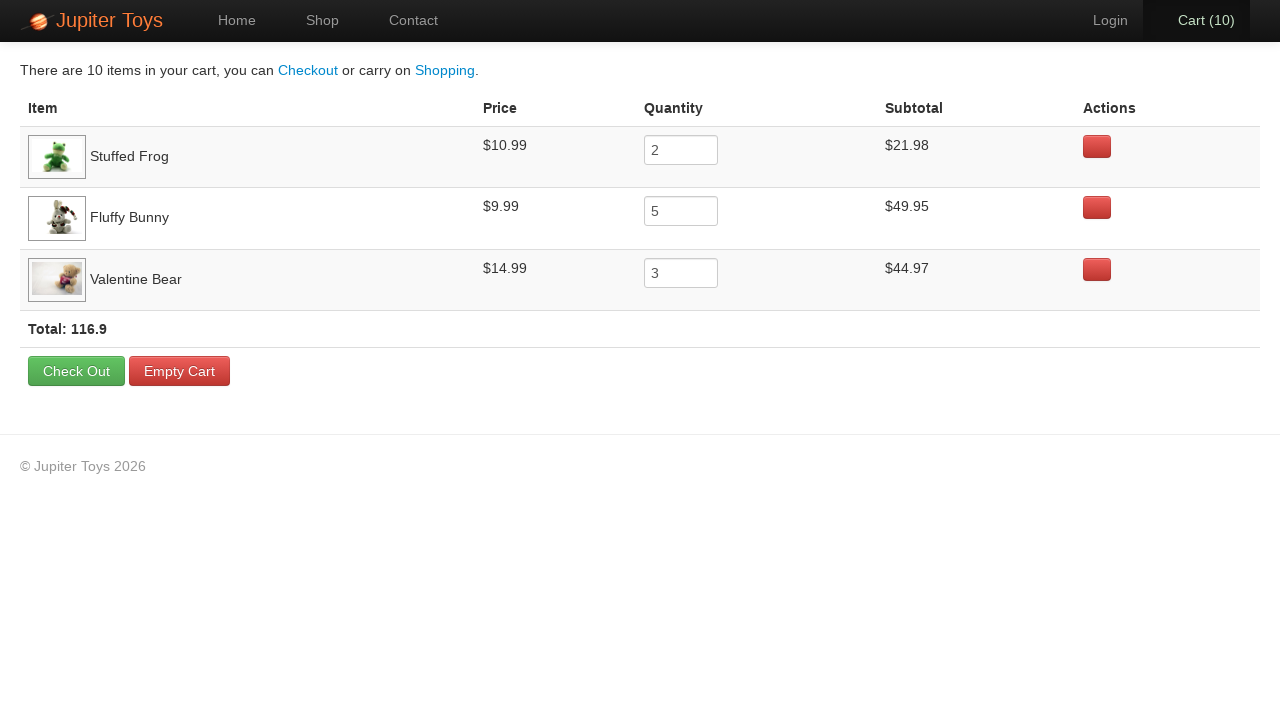

Retrieved product name:  Fluffy Bunny
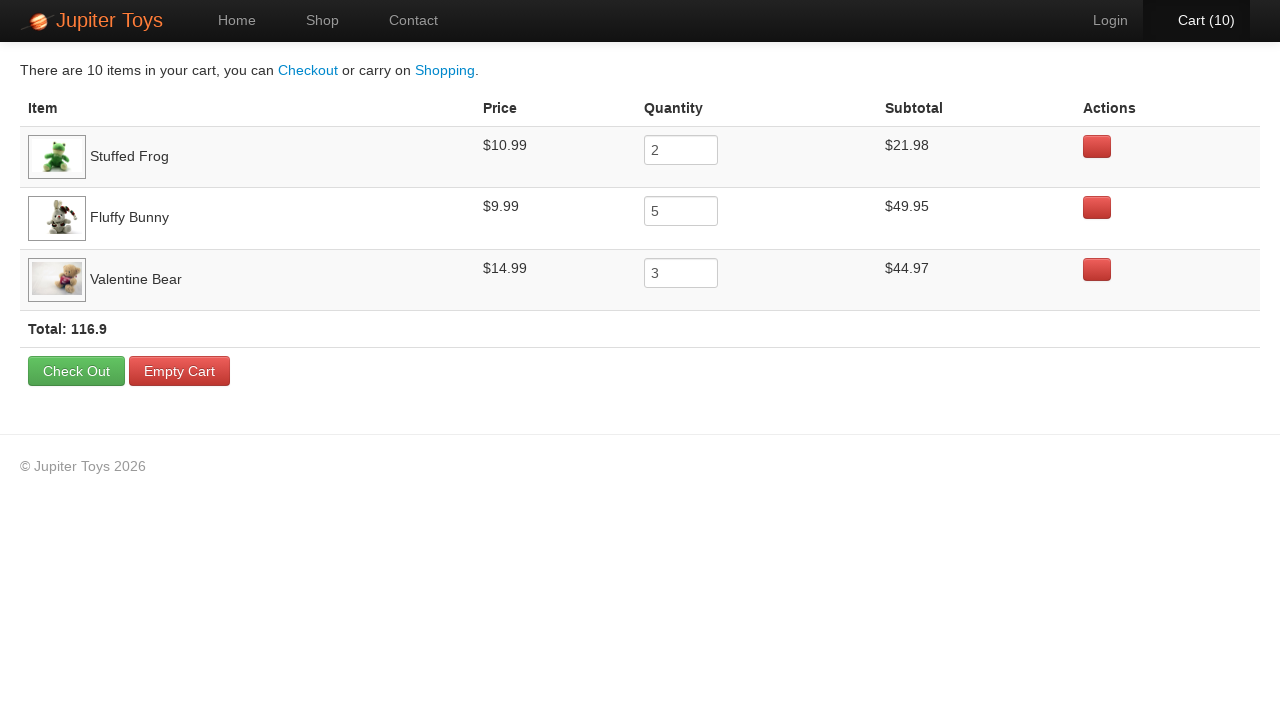

Retrieved price for  Fluffy Bunny: $9.99
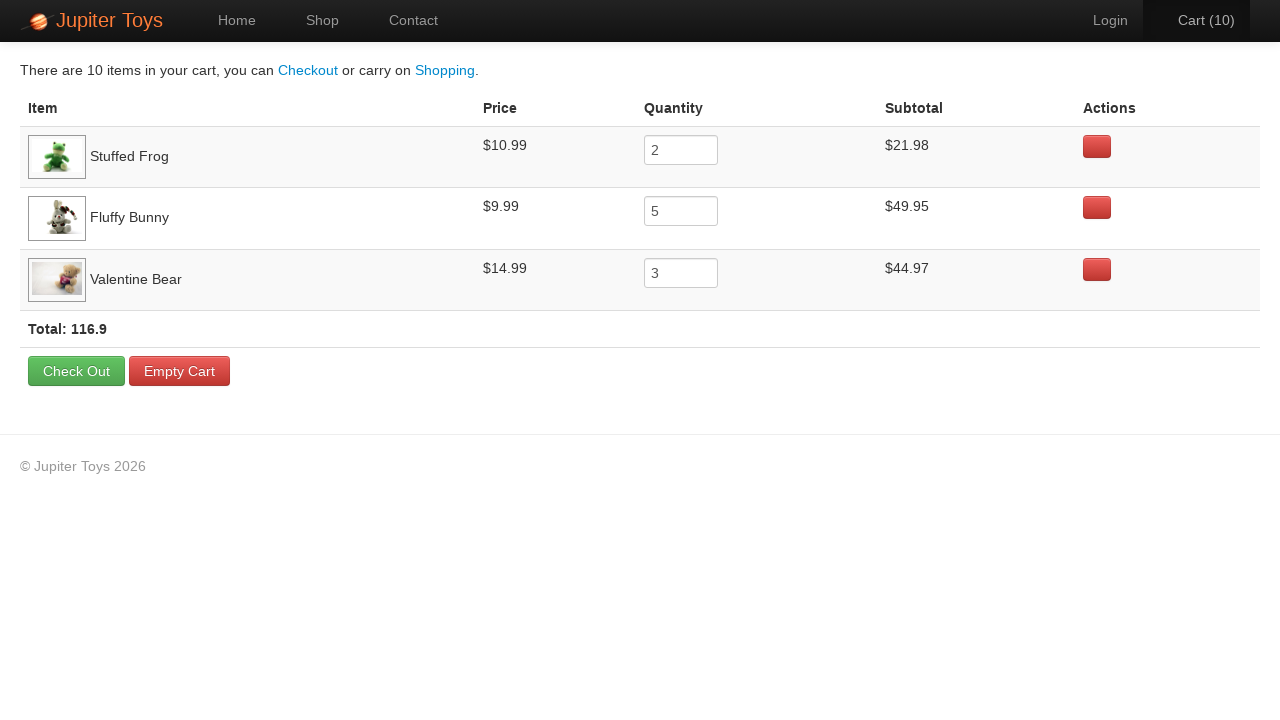

Retrieved quantity for  Fluffy Bunny: 5
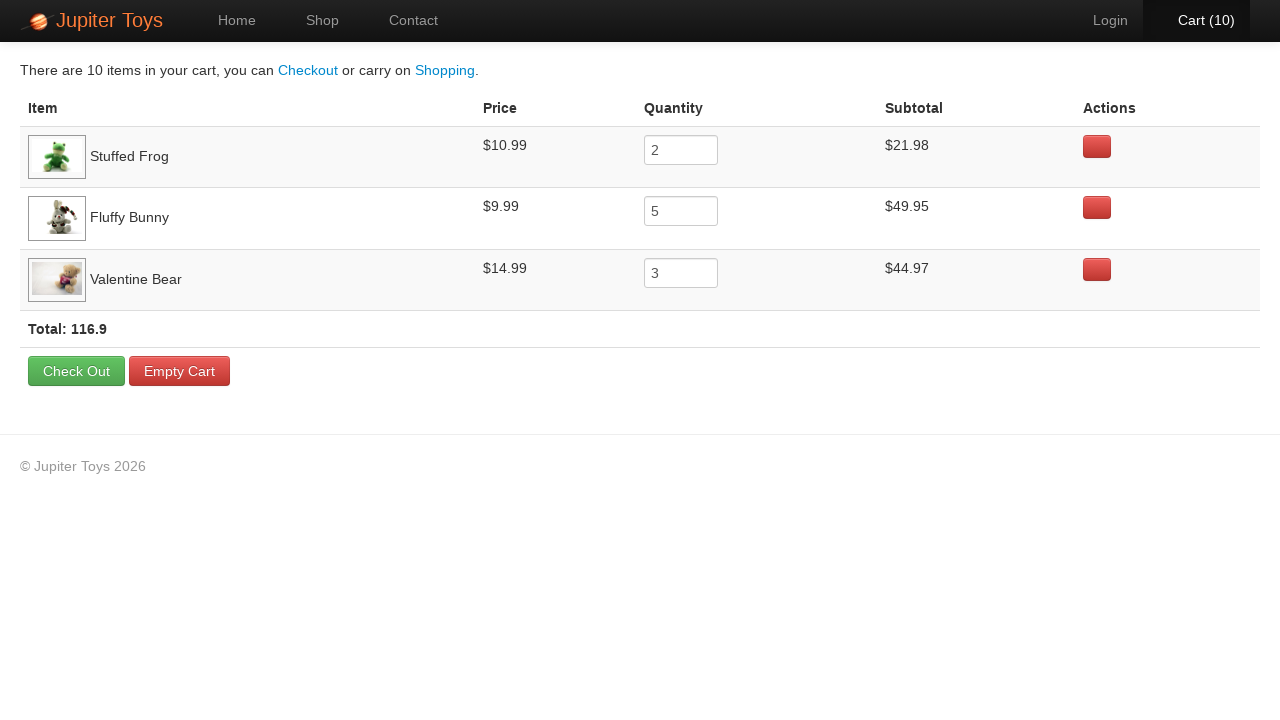

Retrieved subtotal for  Fluffy Bunny: $49.95
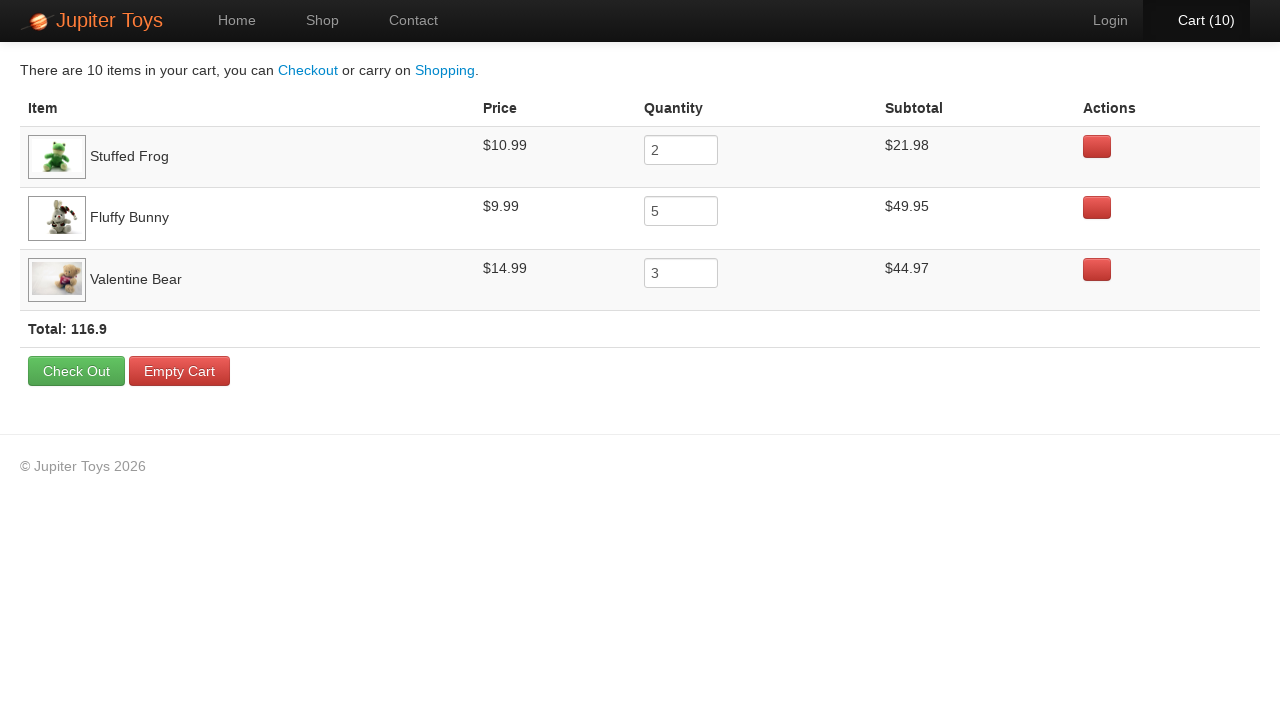

Verified subtotal calculation for  Fluffy Bunny ($9.99 x 5 = $49.95)
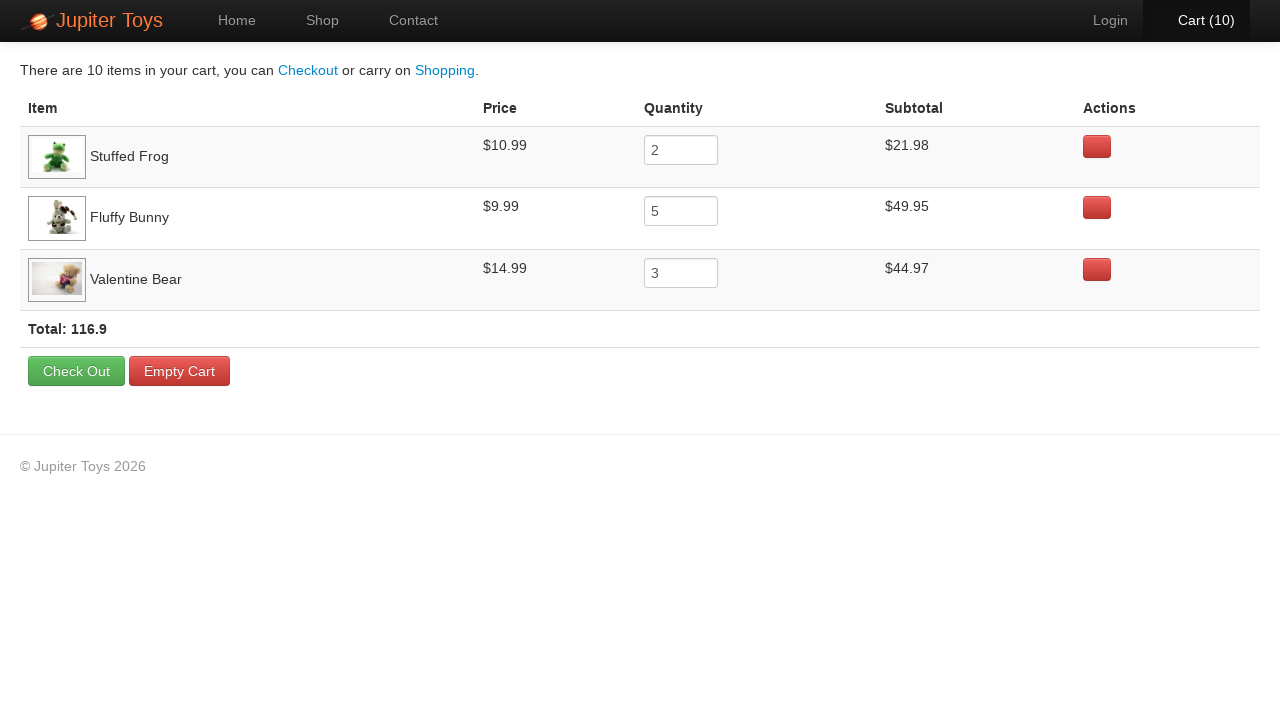

Retrieved product name:  Valentine Bear
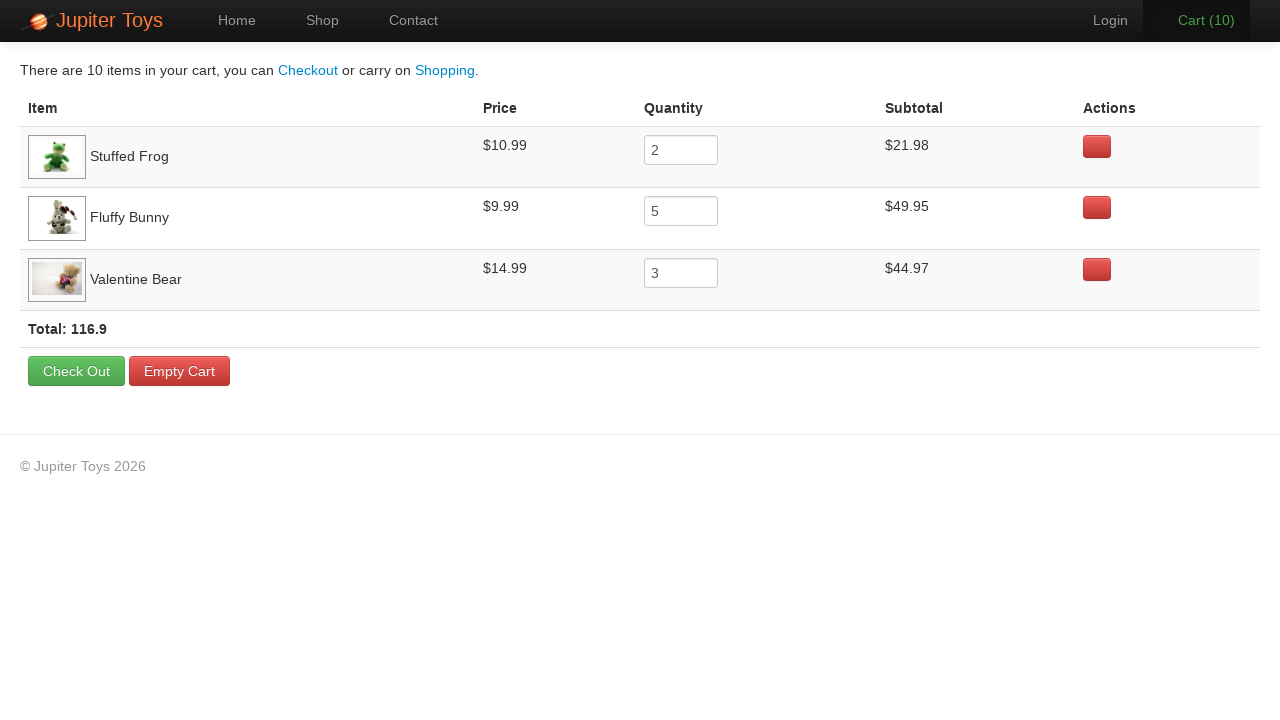

Retrieved price for  Valentine Bear: $14.99
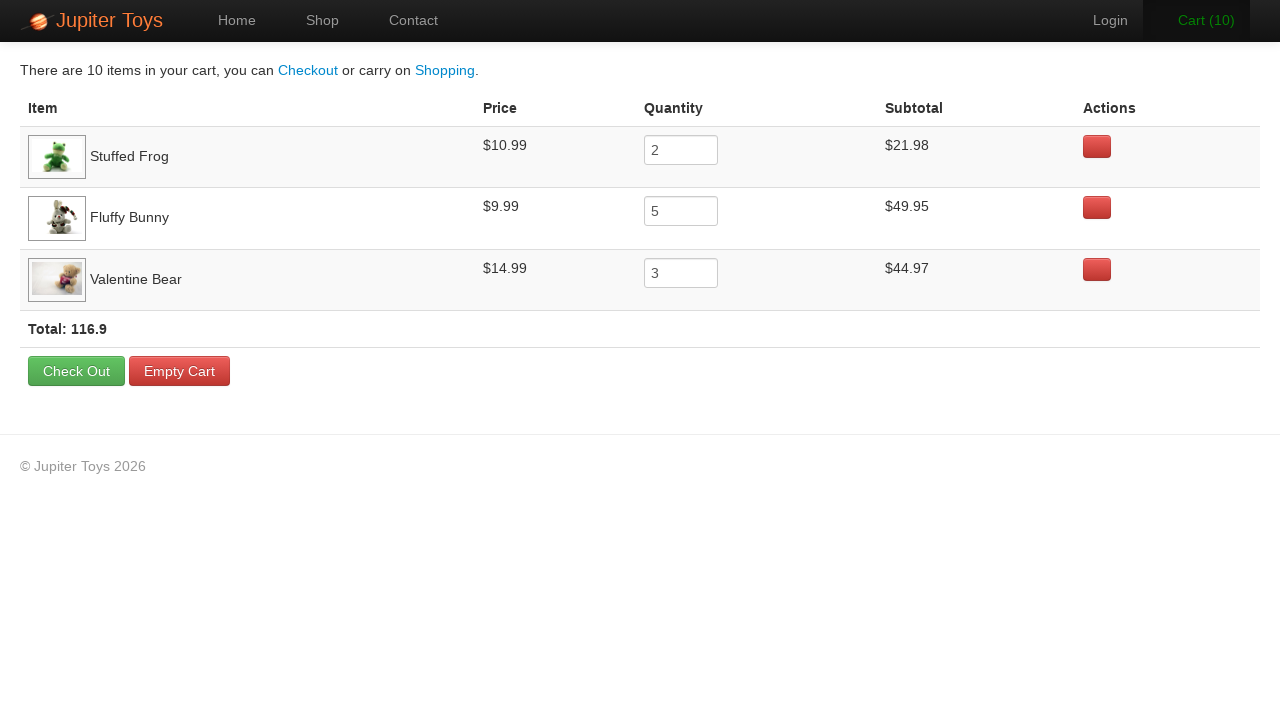

Retrieved quantity for  Valentine Bear: 3
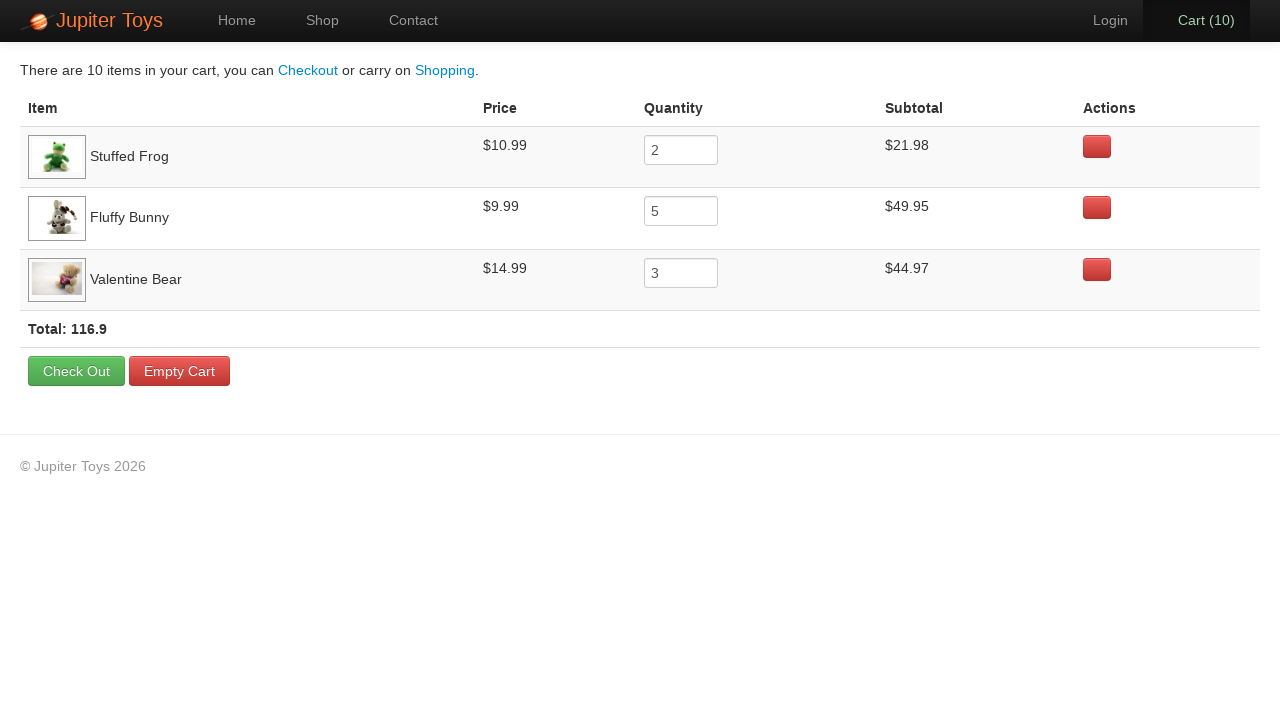

Retrieved subtotal for  Valentine Bear: $44.97
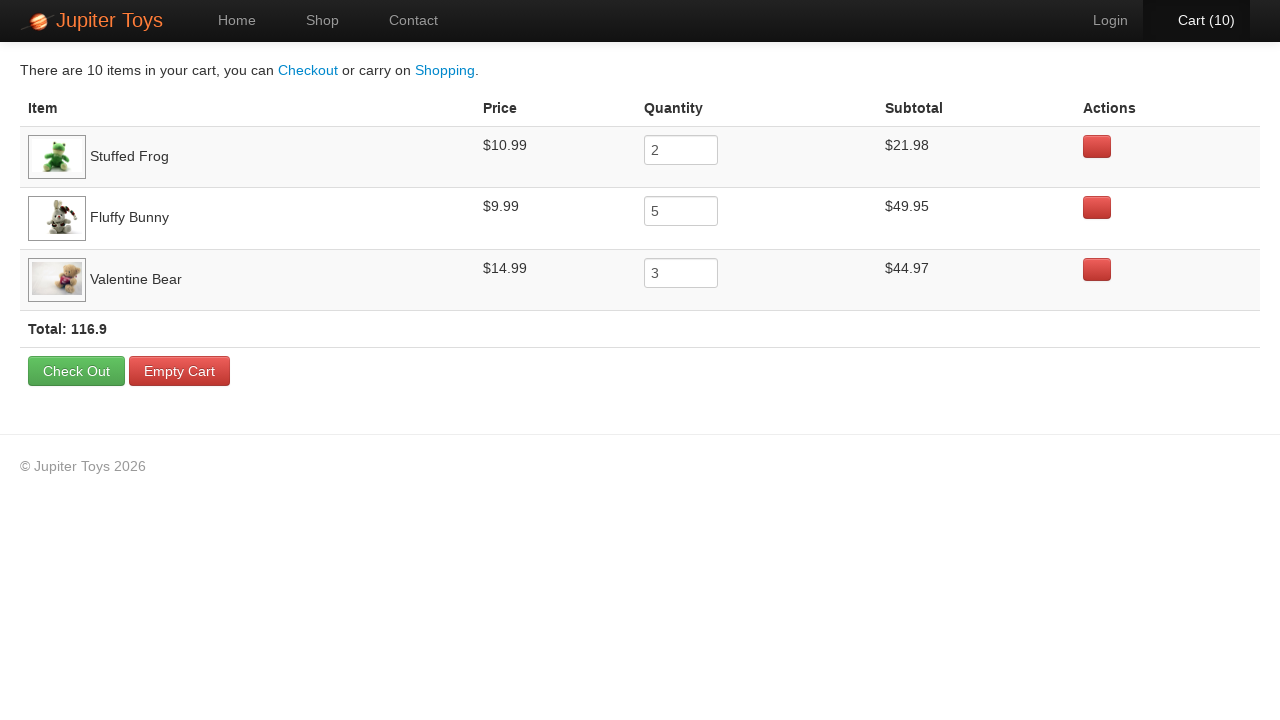

Verified subtotal calculation for  Valentine Bear ($14.99 x 3 = $44.97)
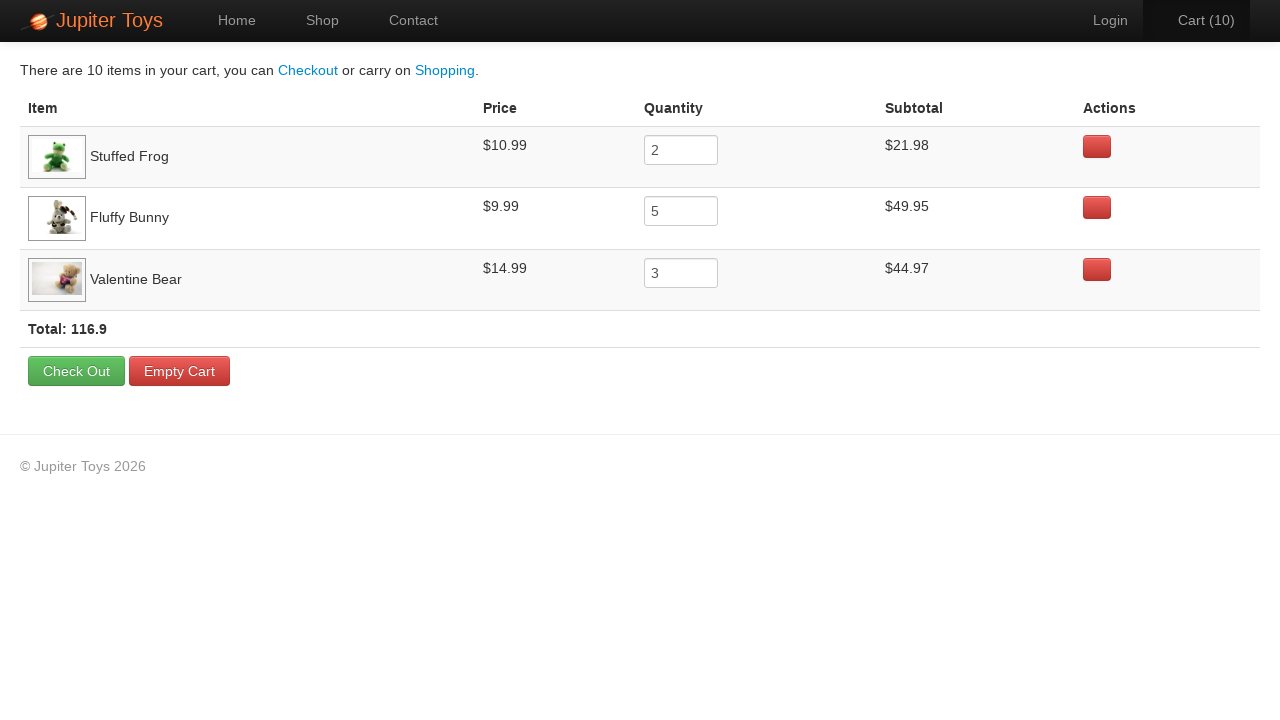

Waited 3 seconds before final verification
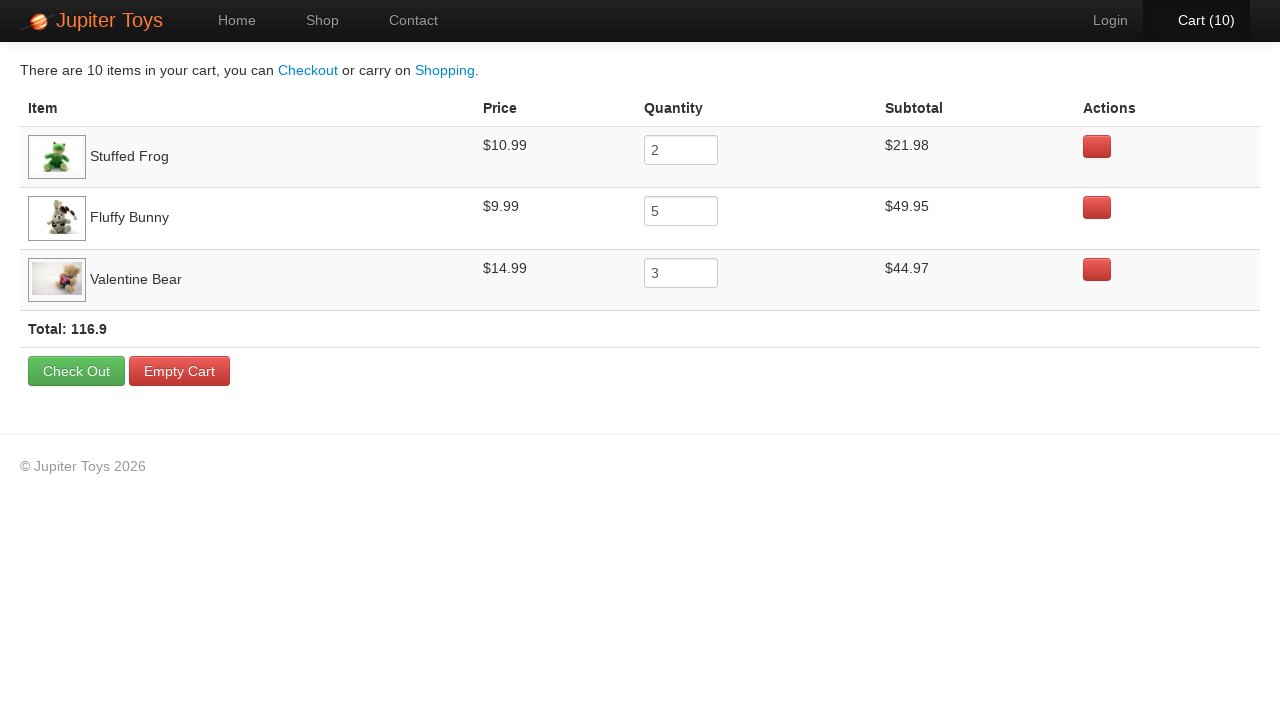

Retrieved cart total text: Total: 116.9
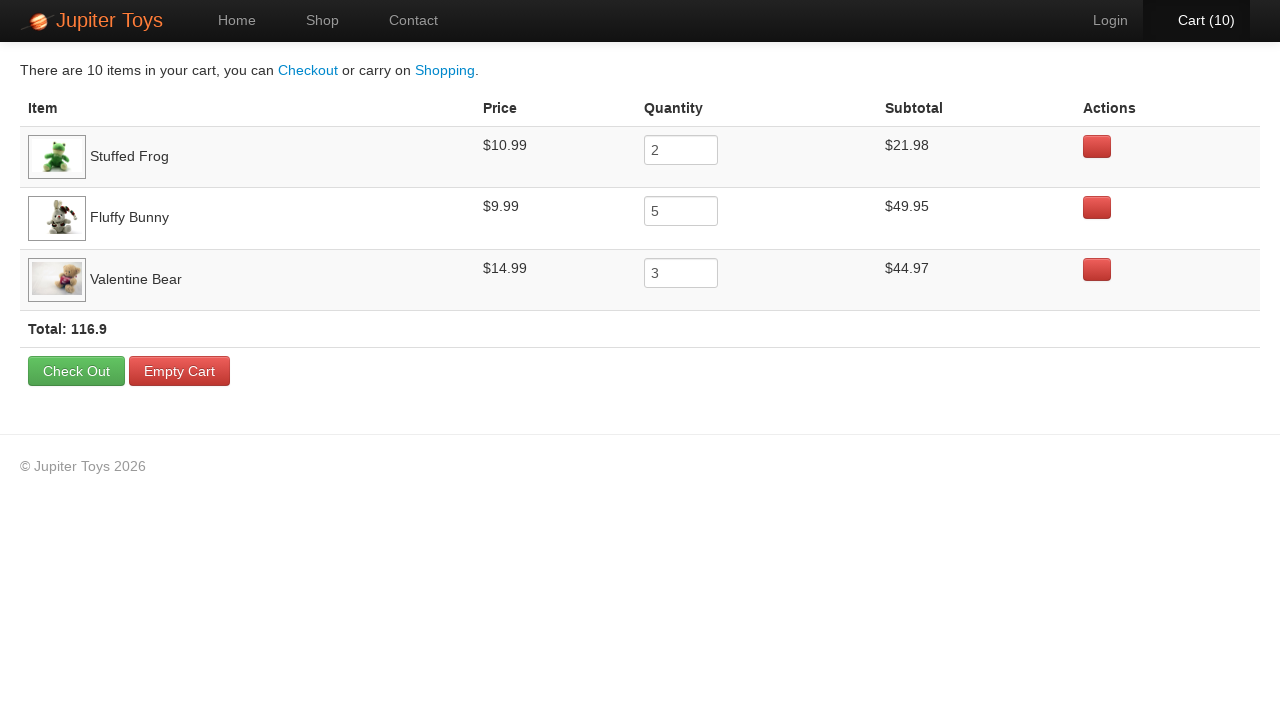

Parsed cart total: $116.9
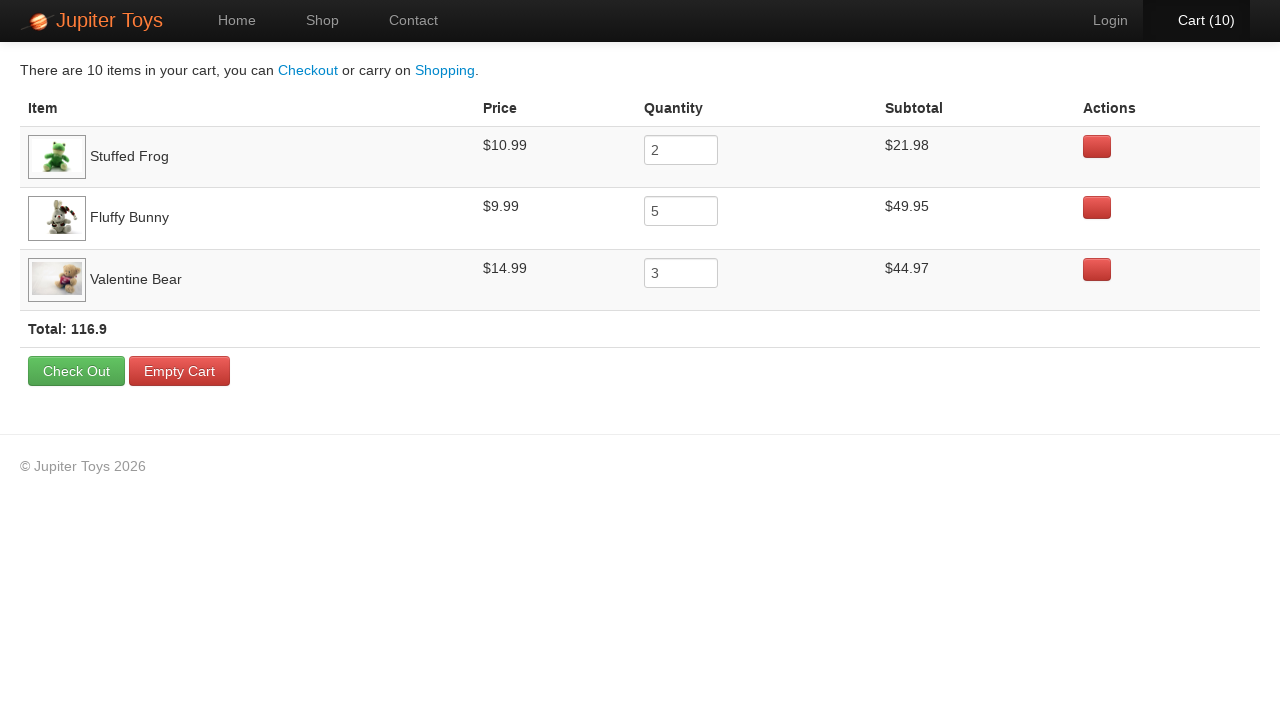

Verified cart total is correct: calculated $116.9 matches displayed $116.9
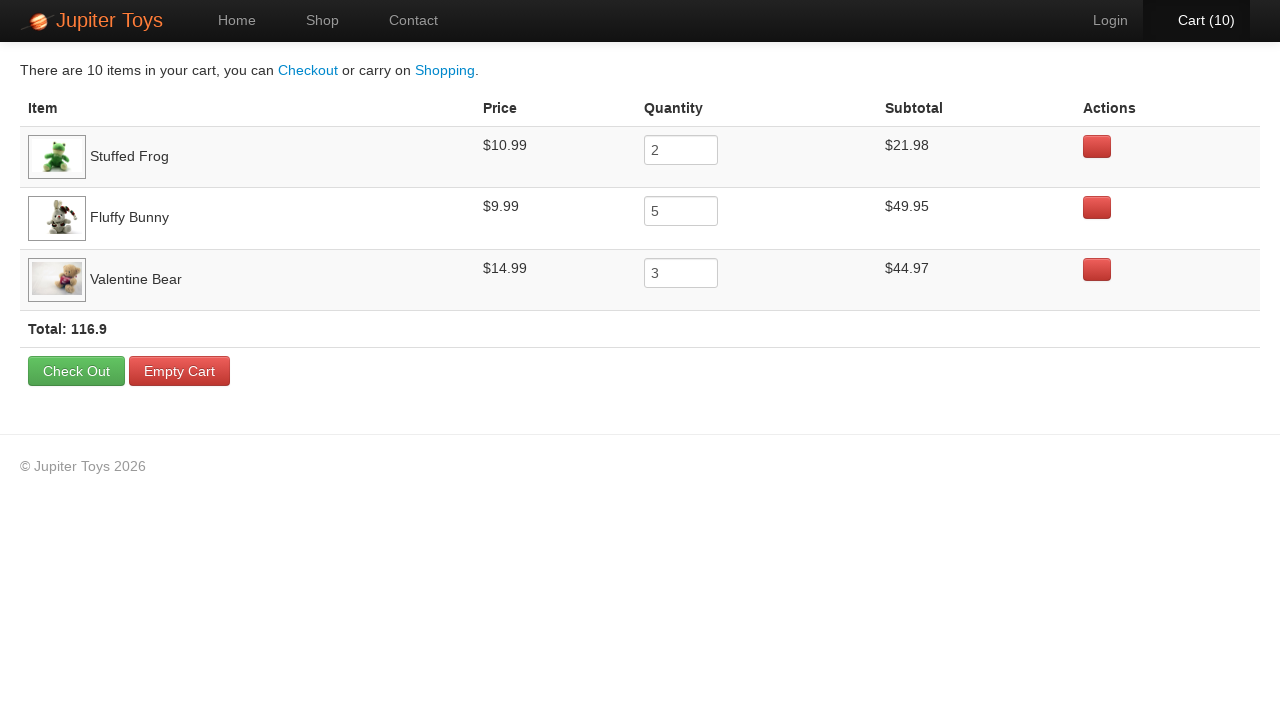

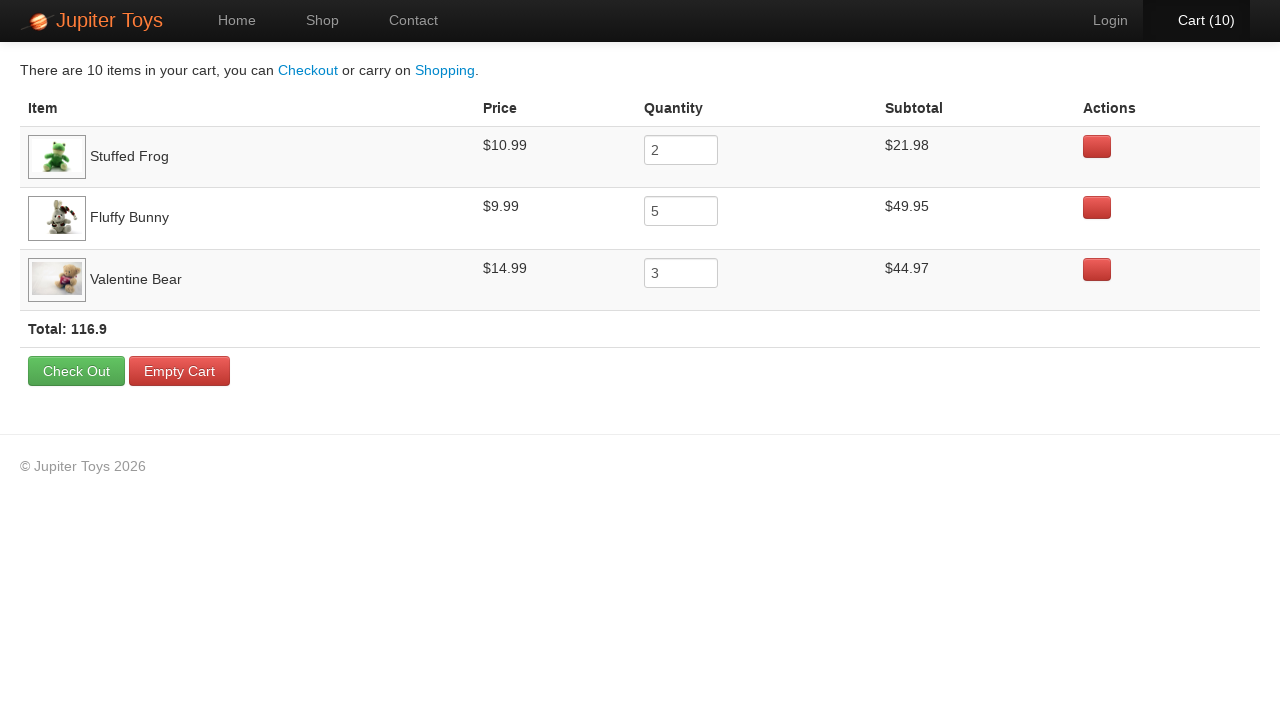